Tests jQuery UI slider functionality by manipulating multiple horizontal and vertical sliders using keyboard arrow keys to move them to various positions

Starting URL: https://jqueryui.com/slider/#multiple-vertical

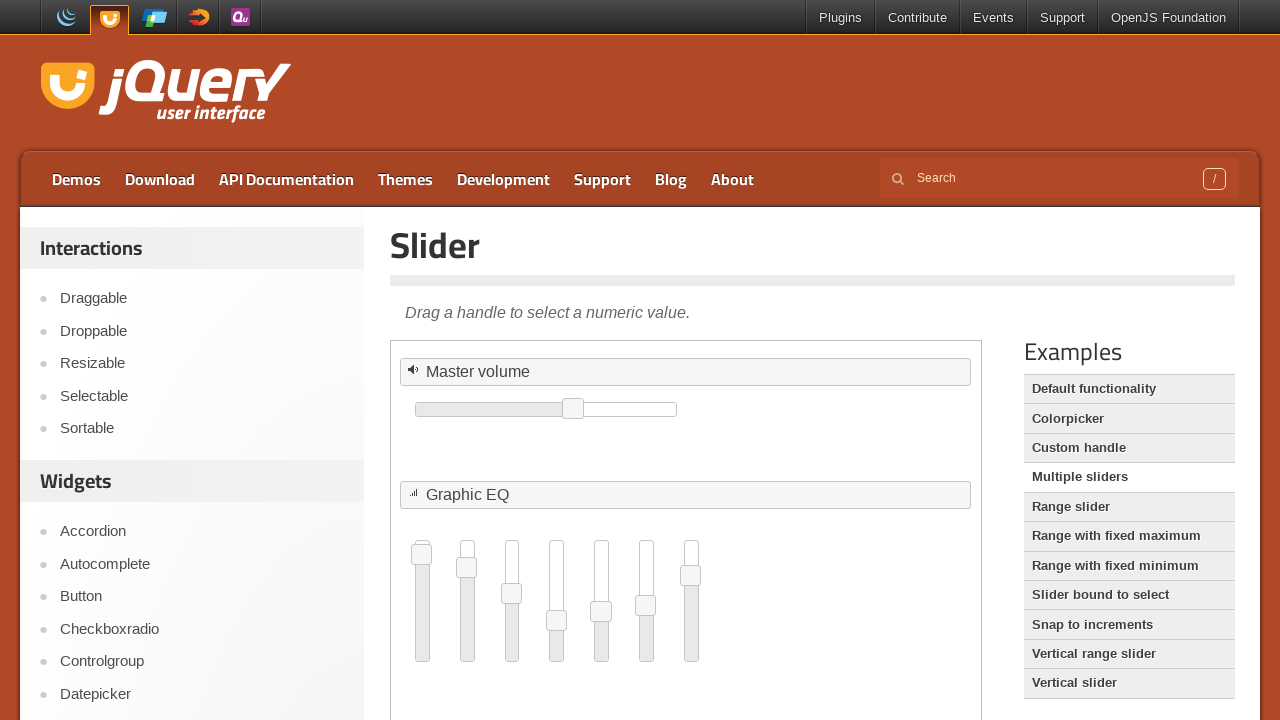

Set viewport size to 1920x1080
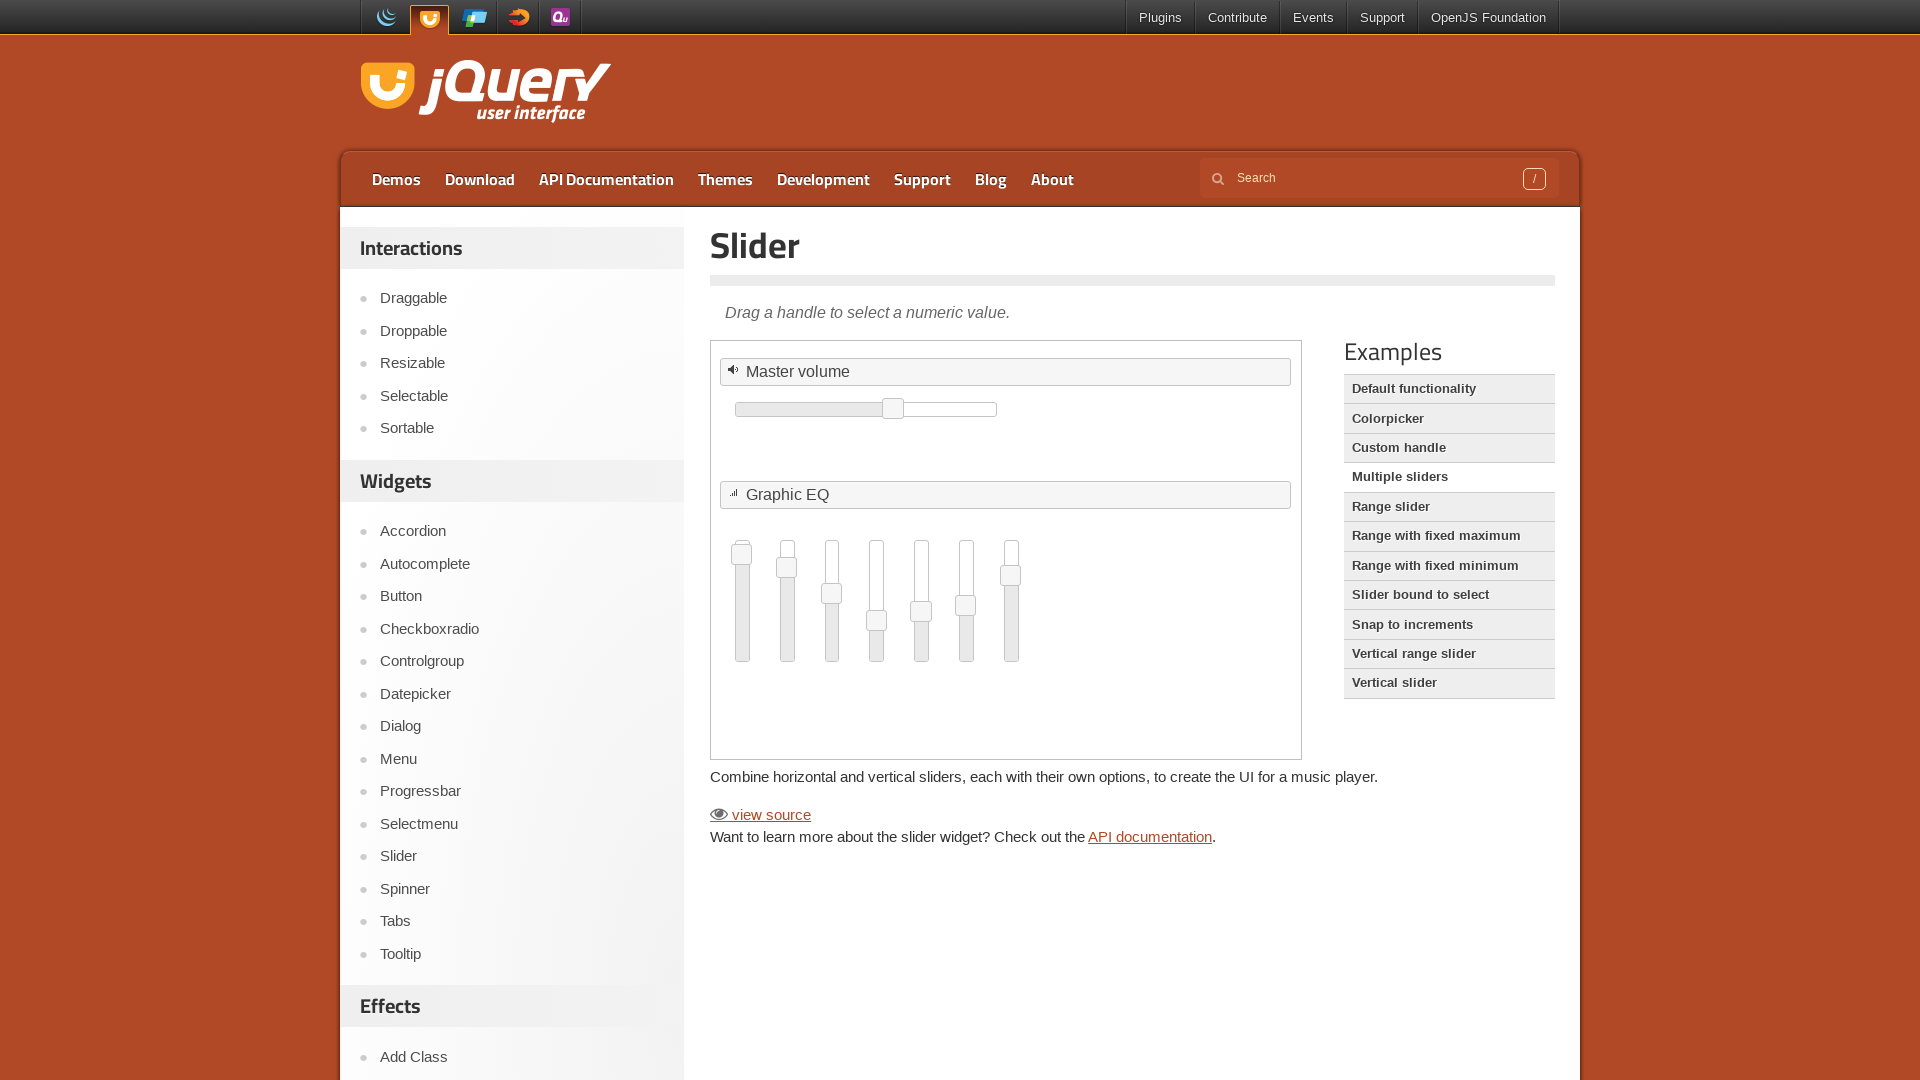

Located iframe containing slider demo
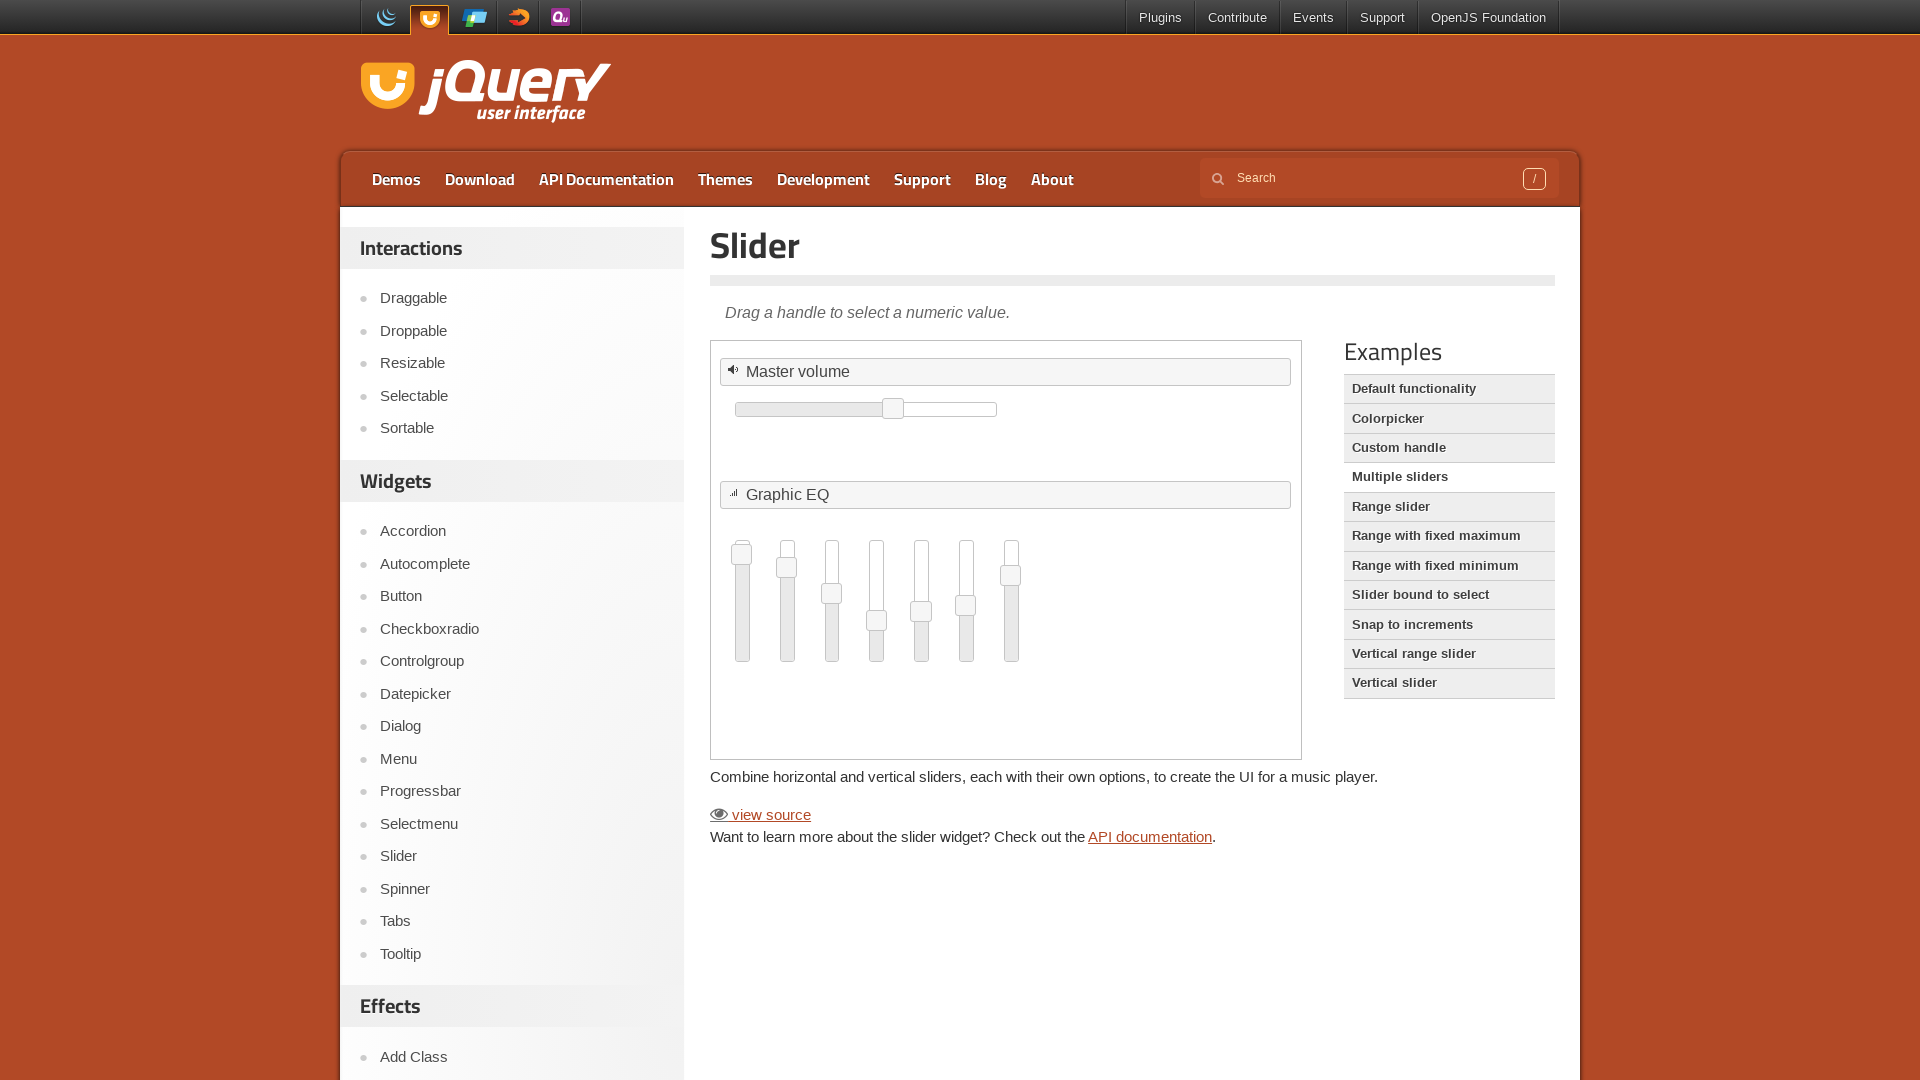

Located master horizontal slider
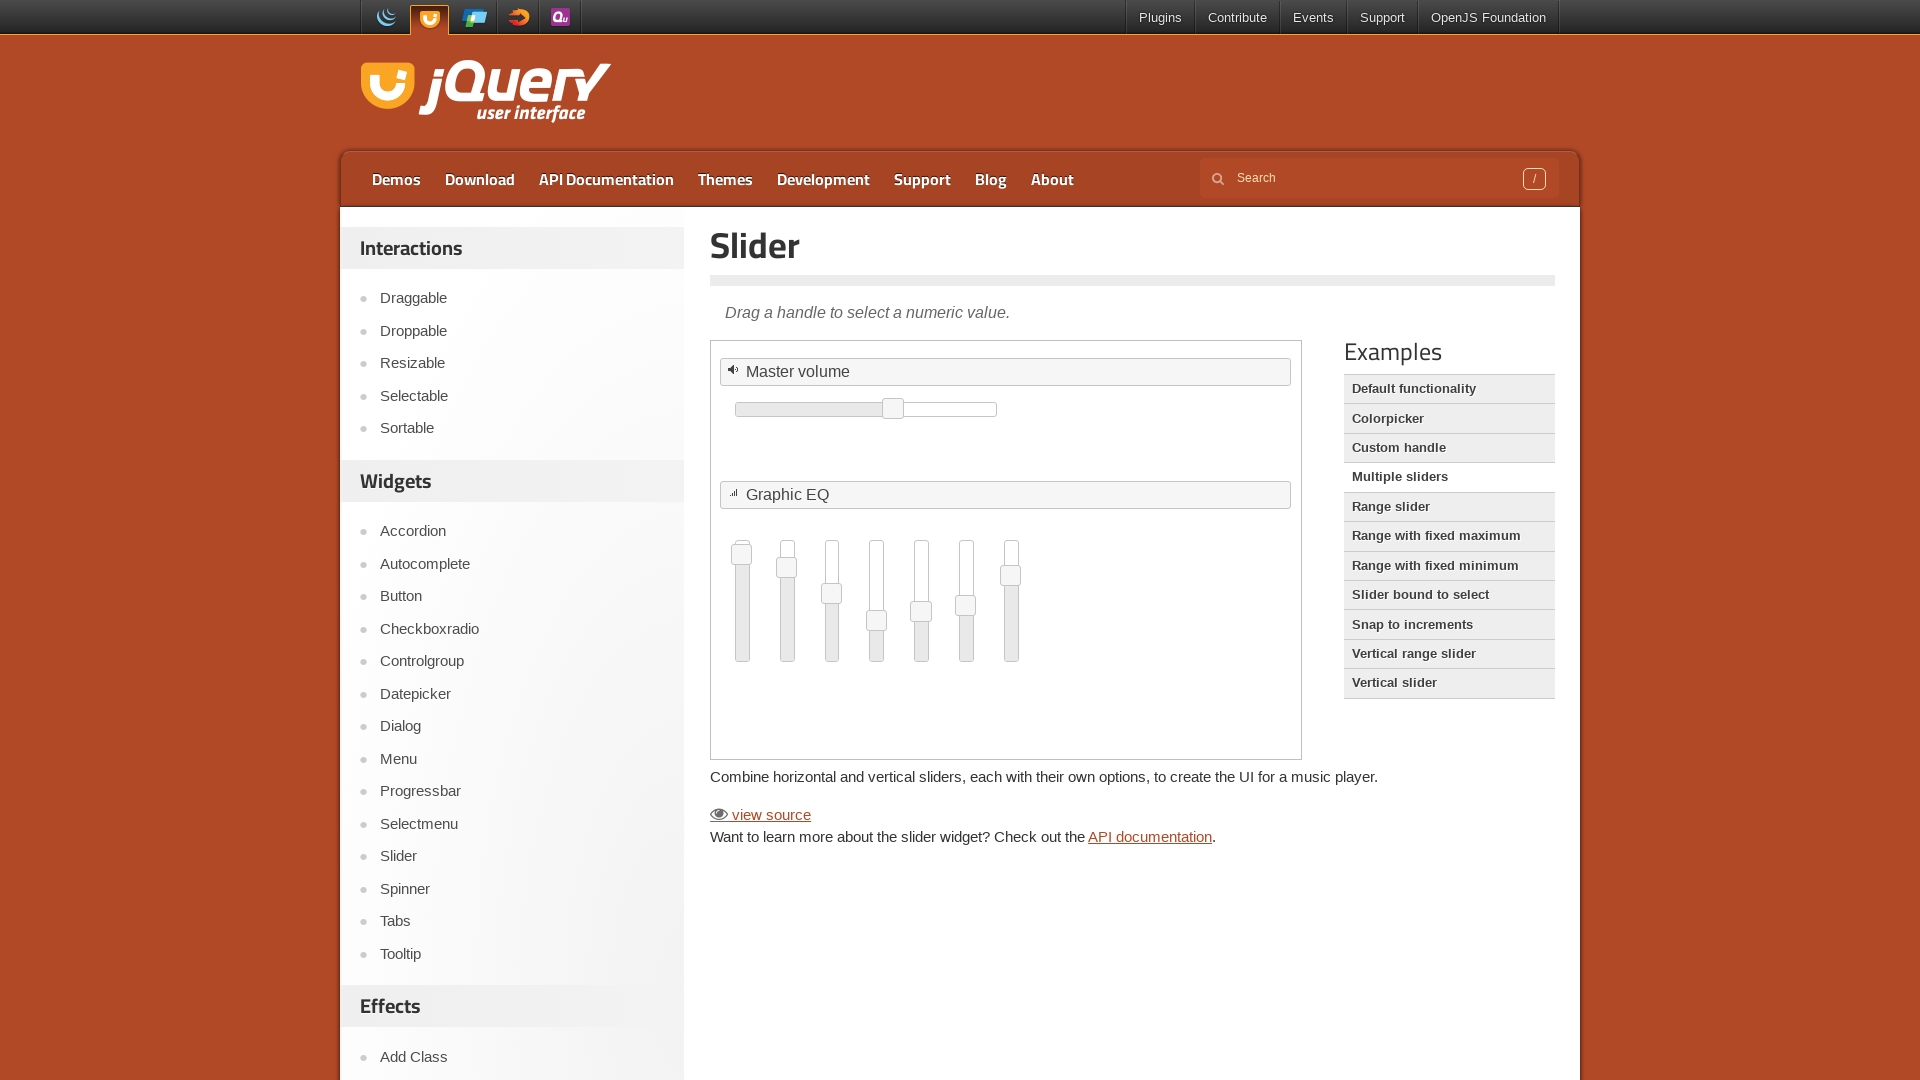

Clicked master horizontal slider at (893, 409) on iframe.demo-frame >> nth=0 >> internal:control=enter-frame >> xpath=//*[@id='mas
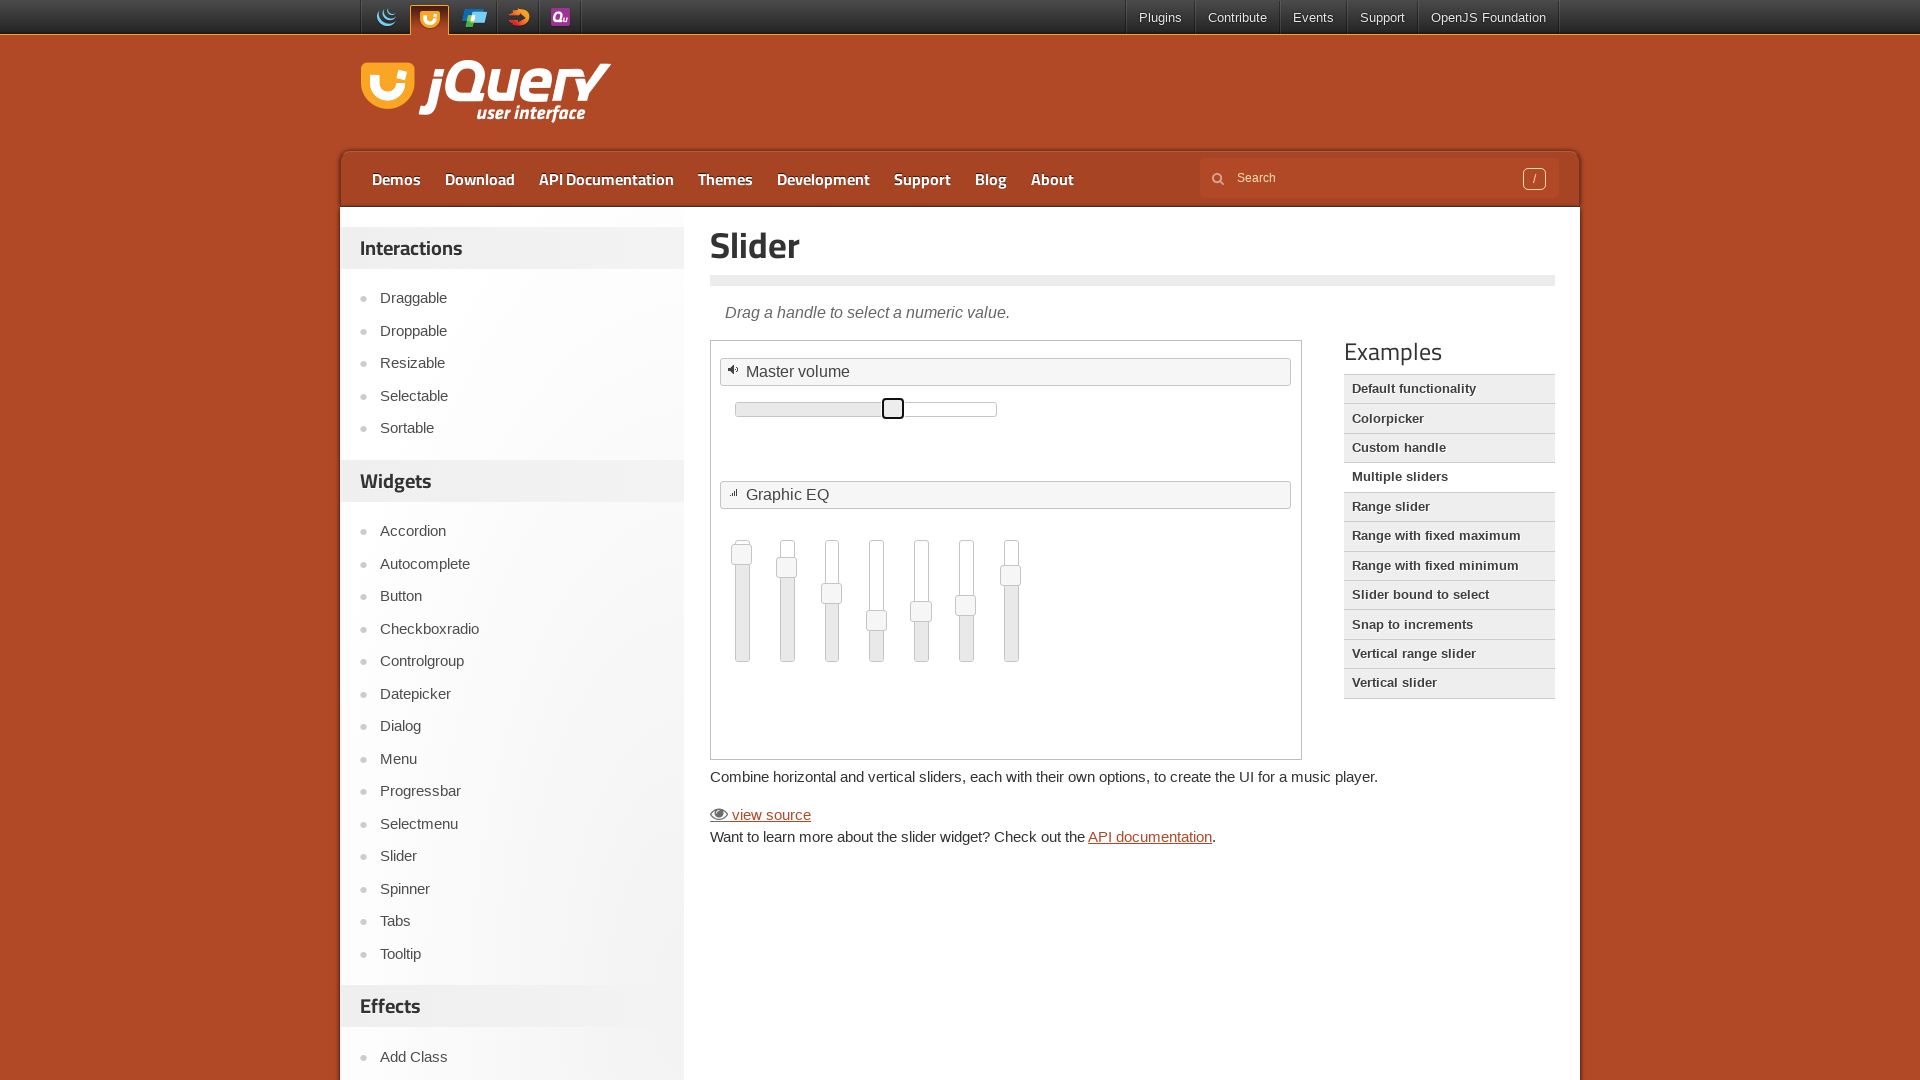

Pressed ArrowRight 100 times on master slider (moved right to maximum) on iframe.demo-frame >> nth=0 >> internal:control=enter-frame >> xpath=//*[@id='mas
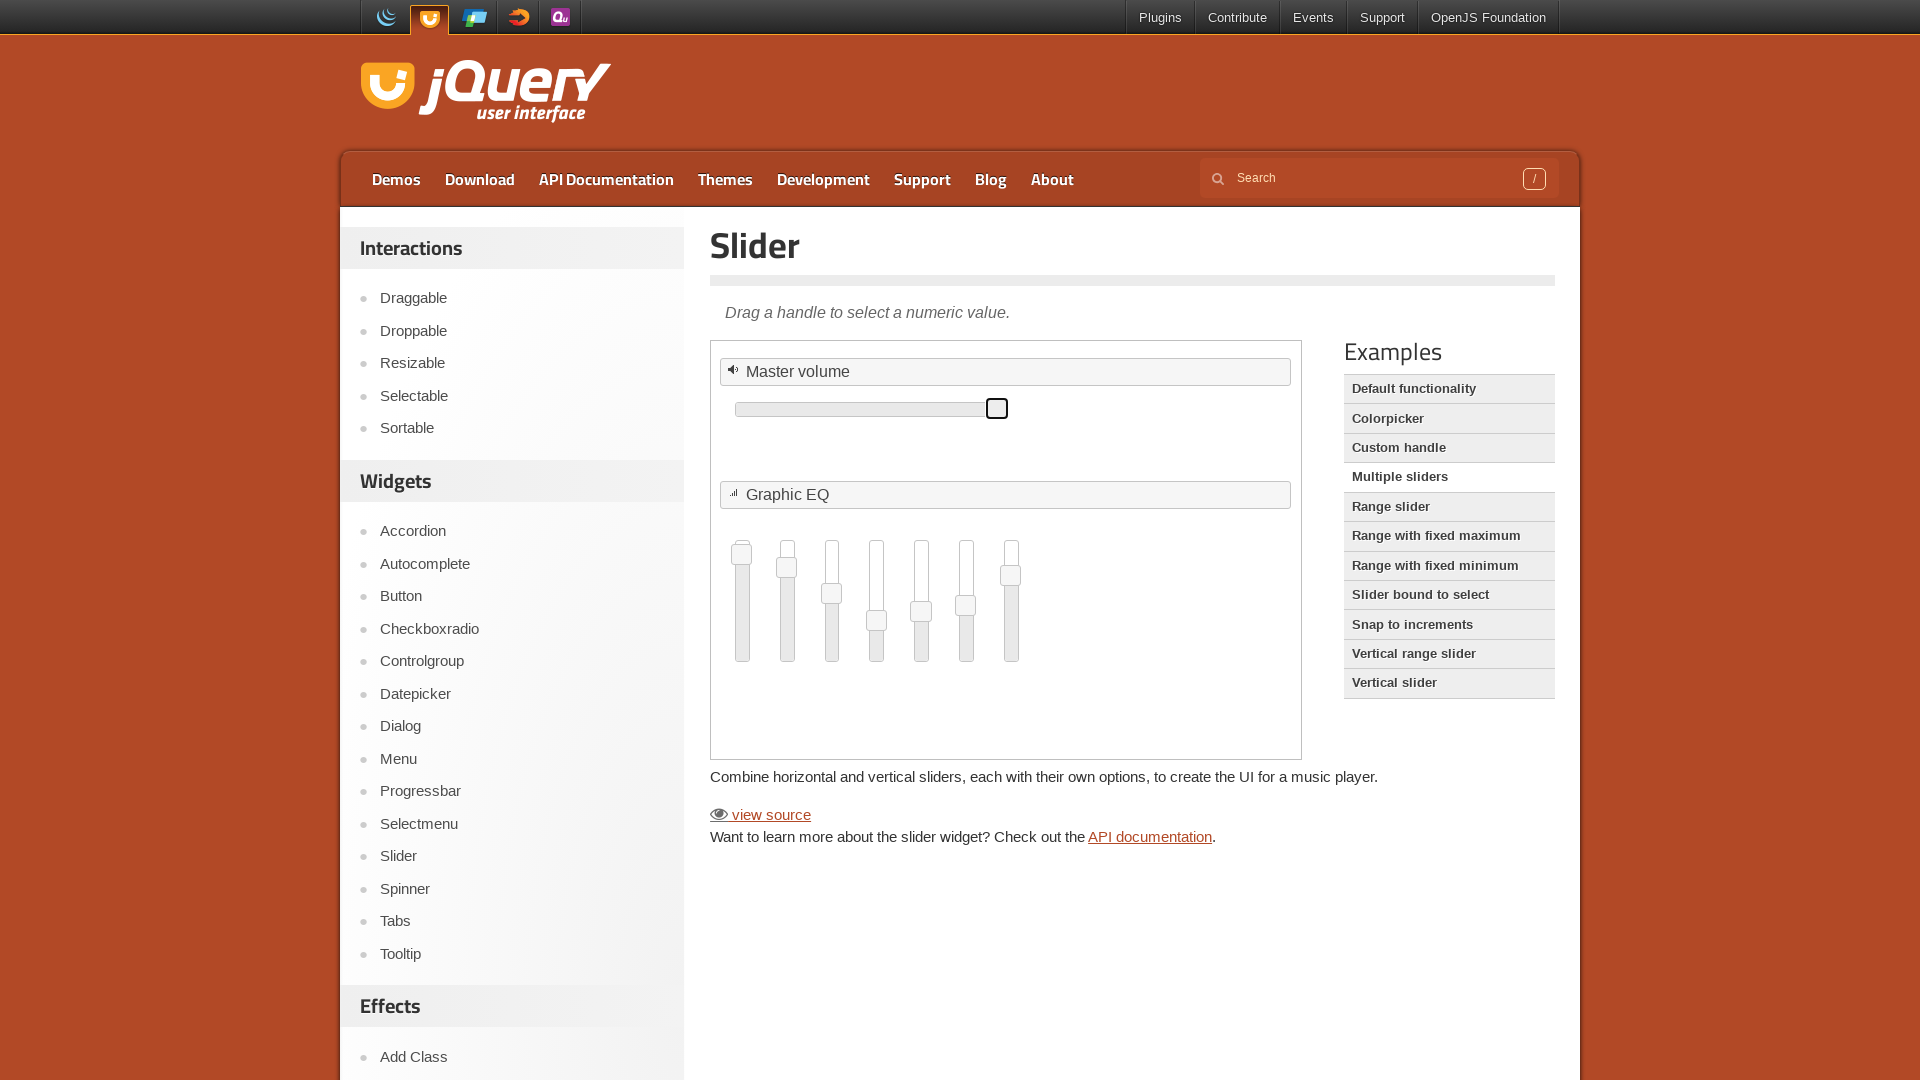

Pressed ArrowLeft 70 times on master slider (moved left from max to position 30) on iframe.demo-frame >> nth=0 >> internal:control=enter-frame >> xpath=//*[@id='mas
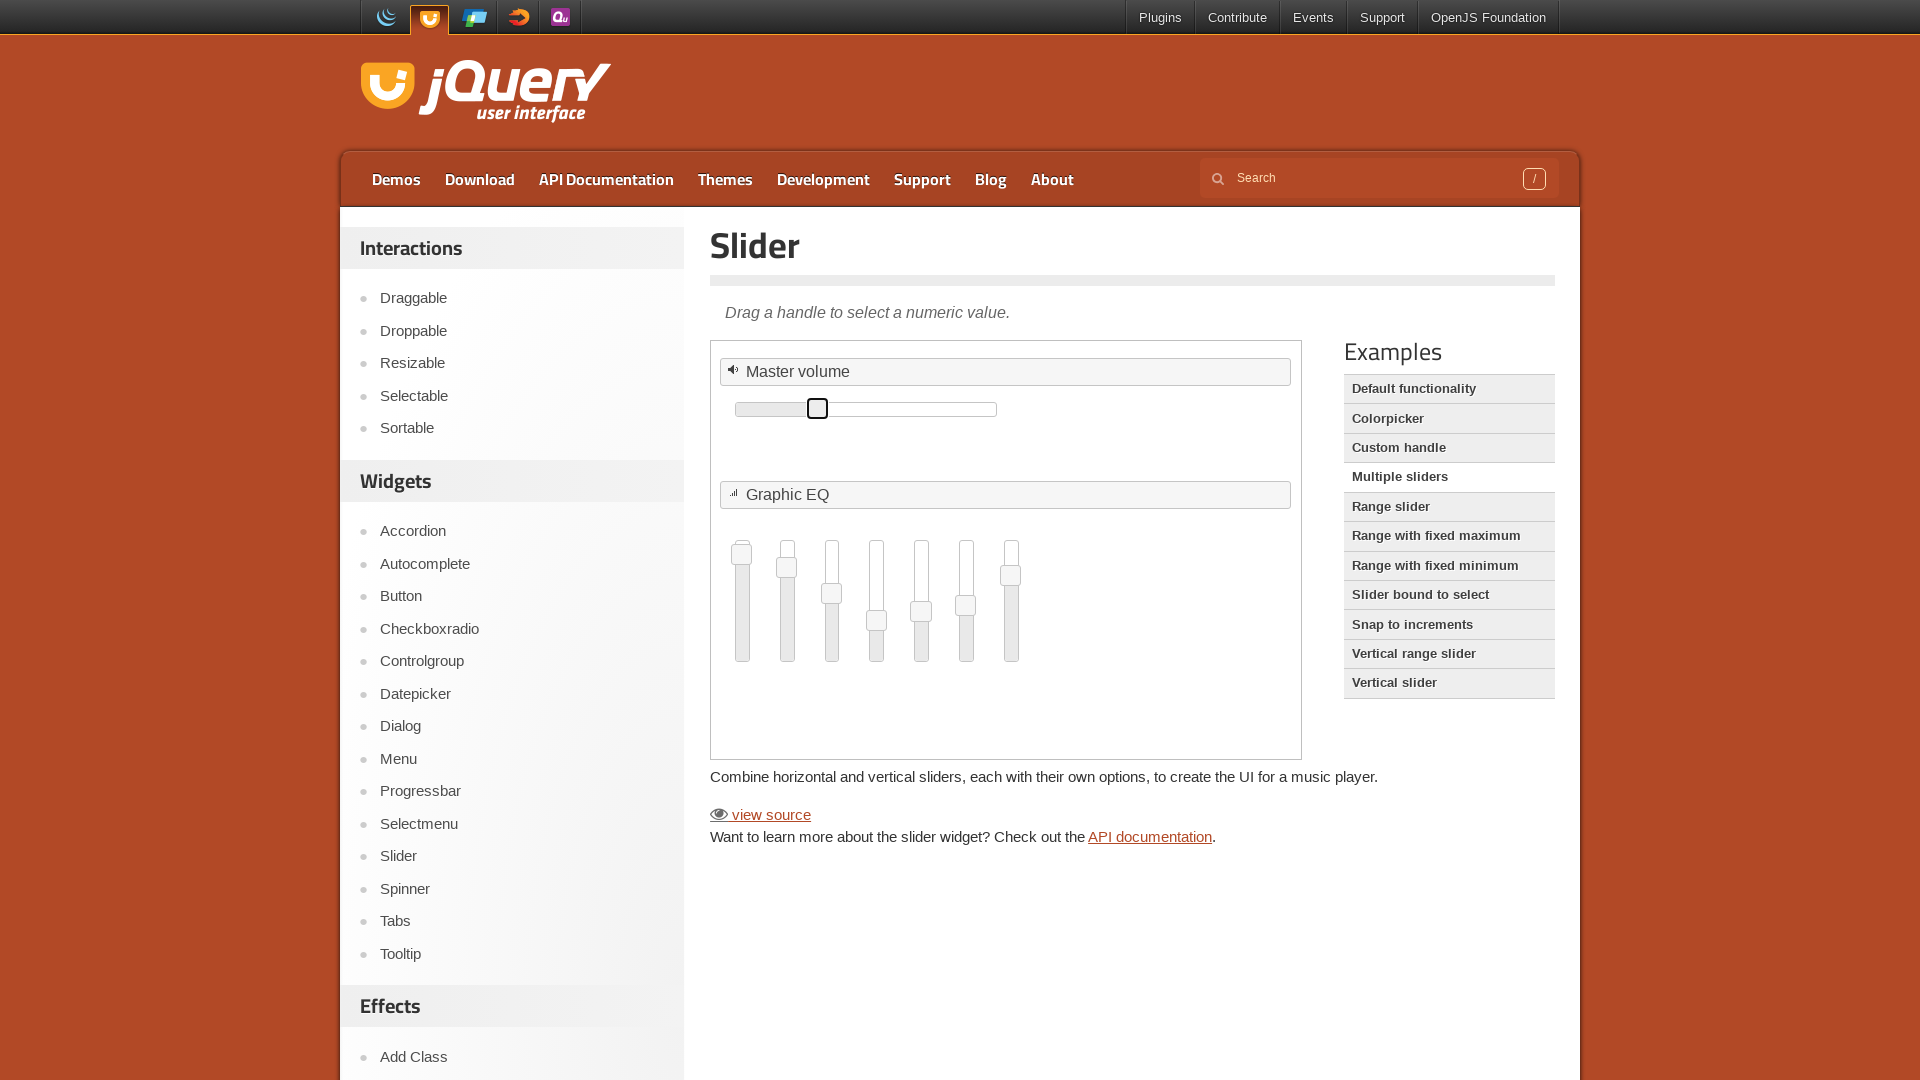

Located vertical slider 1
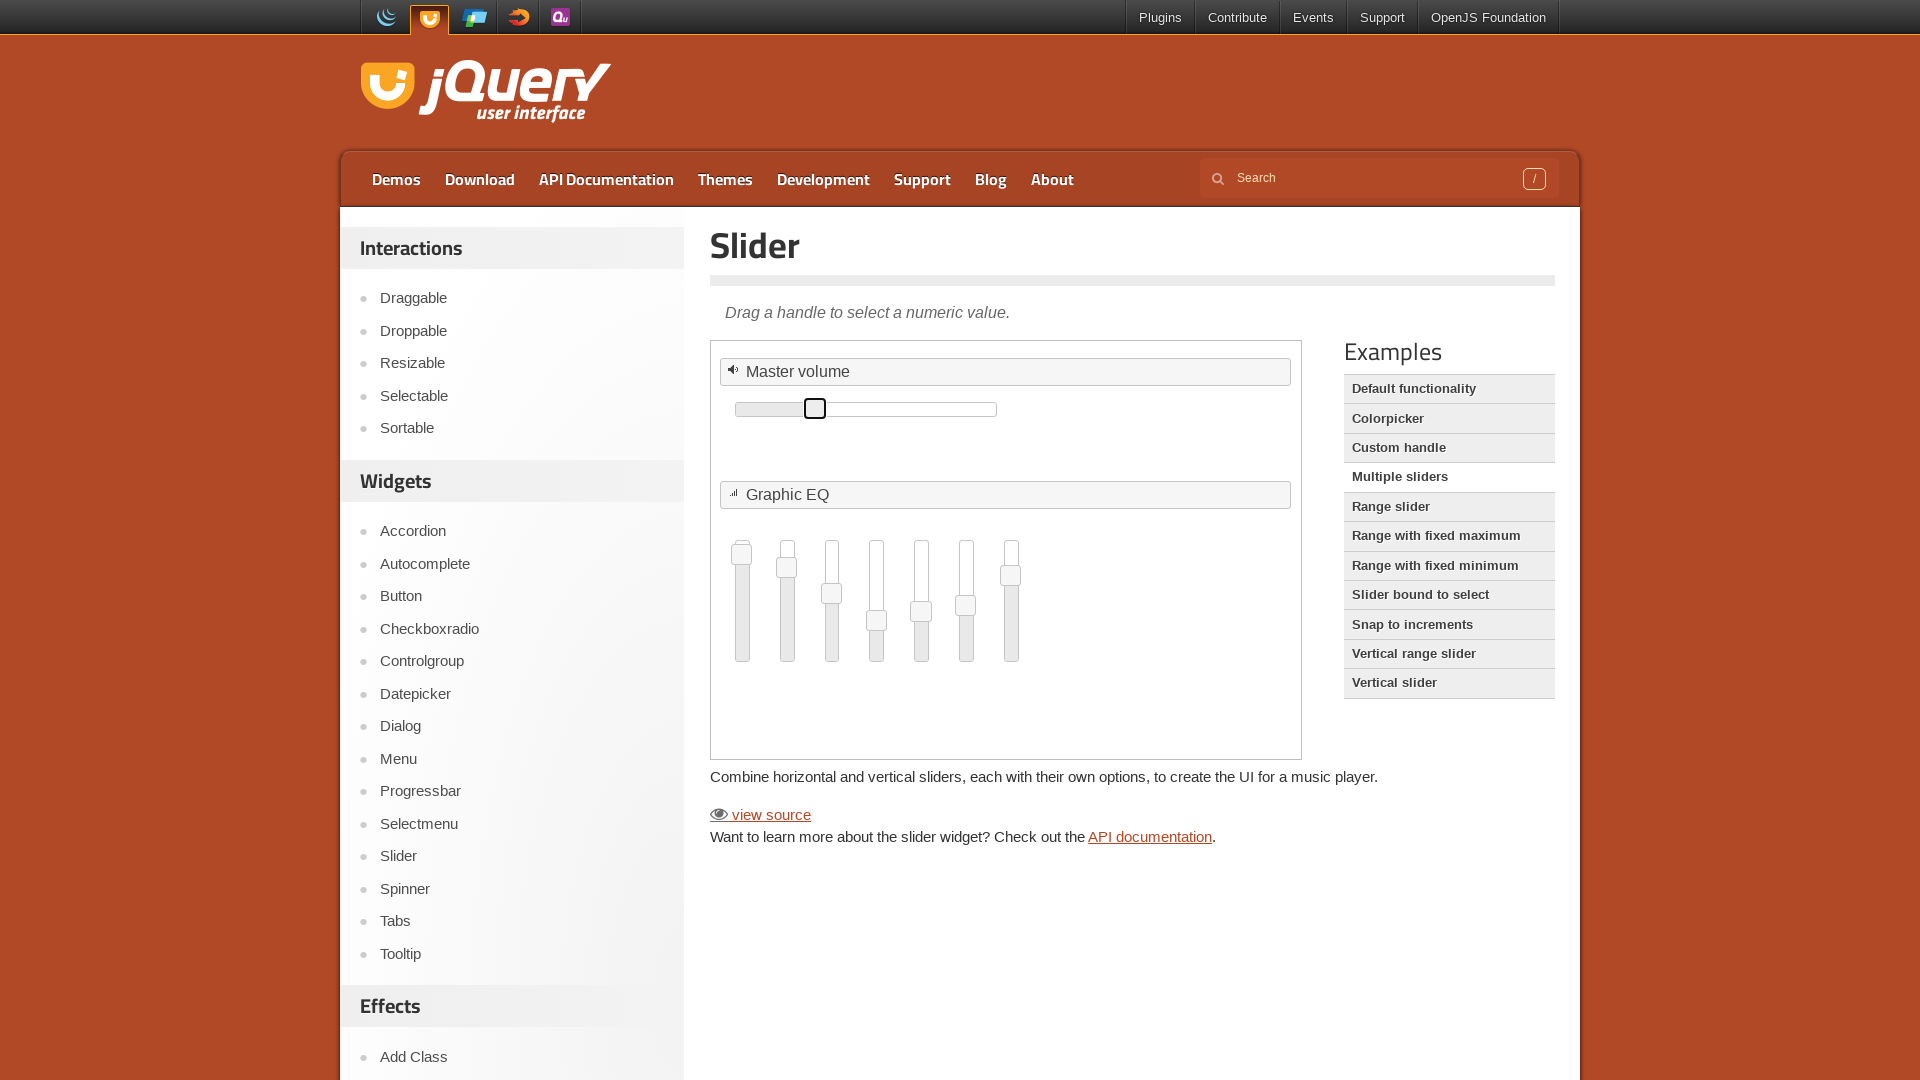

Clicked vertical slider 1 at (742, 554) on iframe.demo-frame >> nth=0 >> internal:control=enter-frame >> xpath=//*[@id='eq'
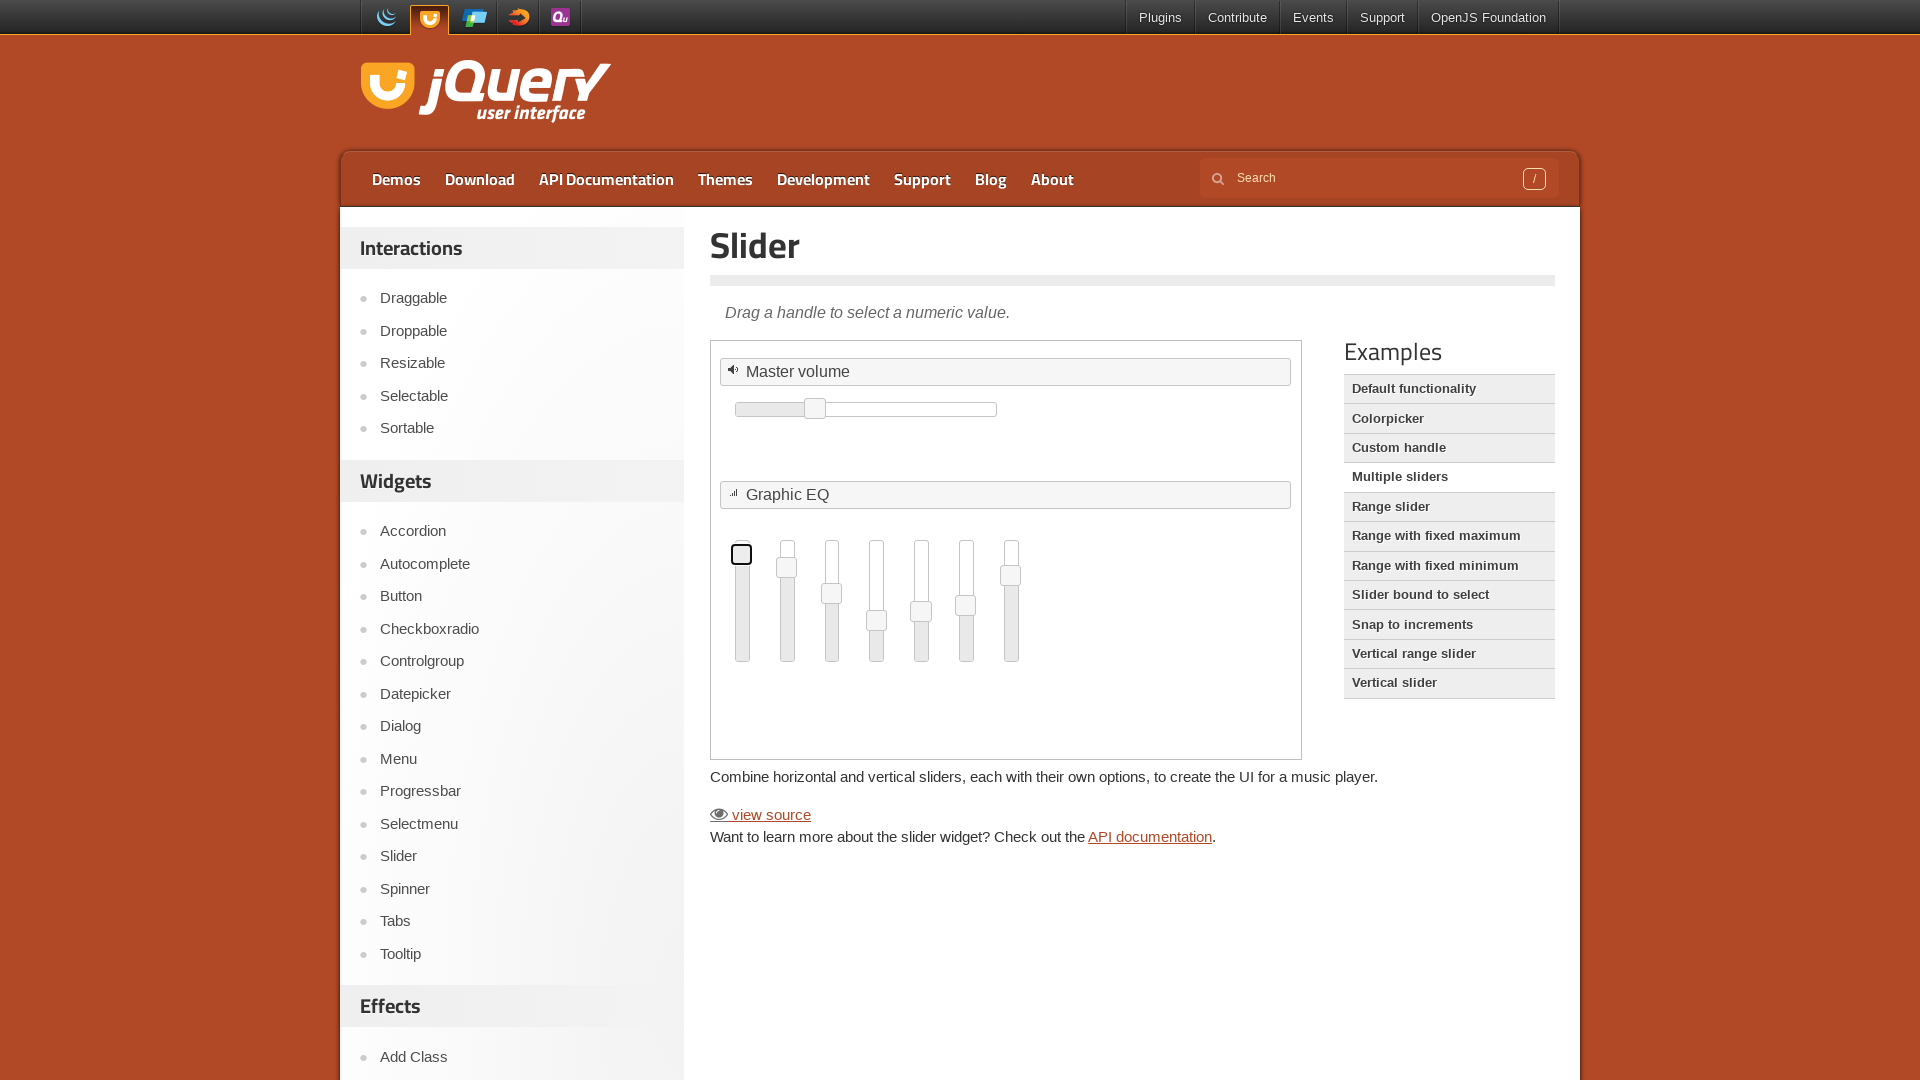

Pressed ArrowUp 100 times on vertical slider 1 (moved up to maximum) on iframe.demo-frame >> nth=0 >> internal:control=enter-frame >> xpath=//*[@id='eq'
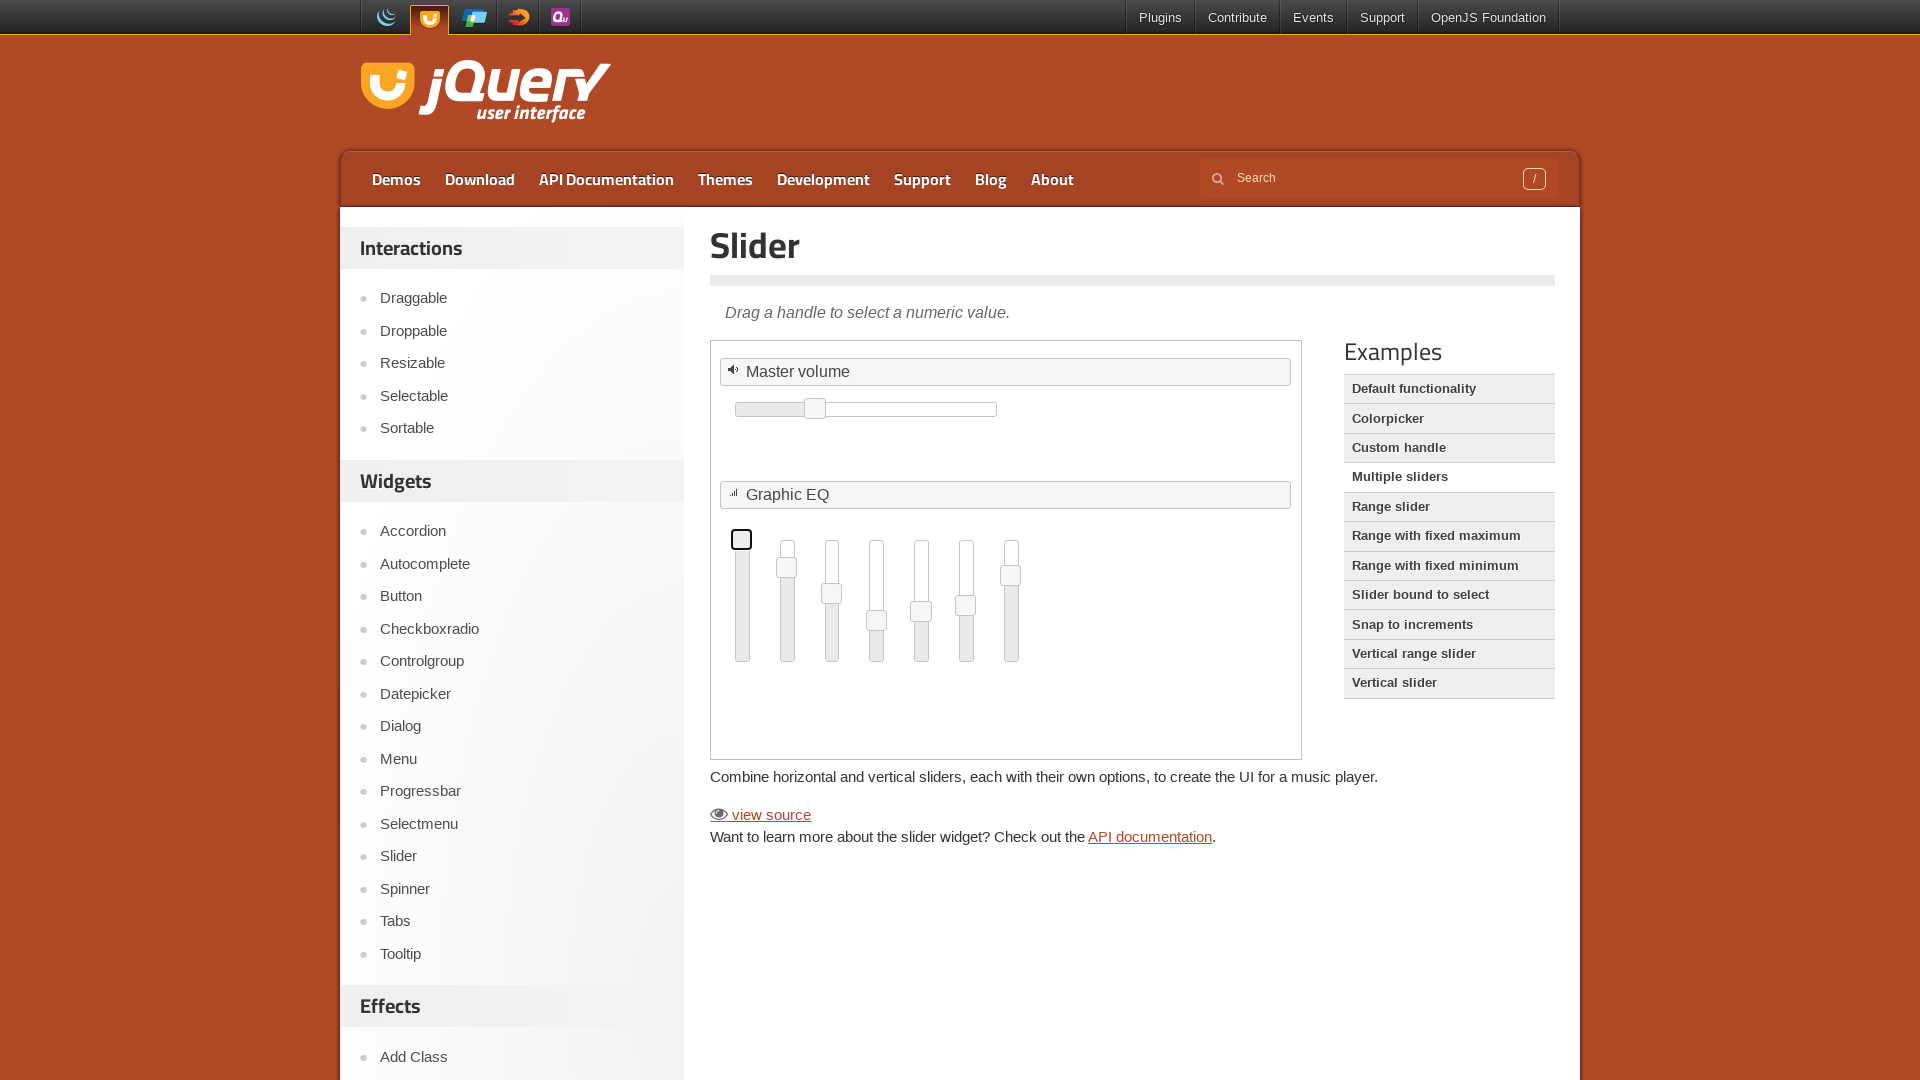

Pressed ArrowDown 70 times on vertical slider 1 (moved down from max to position 30) on iframe.demo-frame >> nth=0 >> internal:control=enter-frame >> xpath=//*[@id='eq'
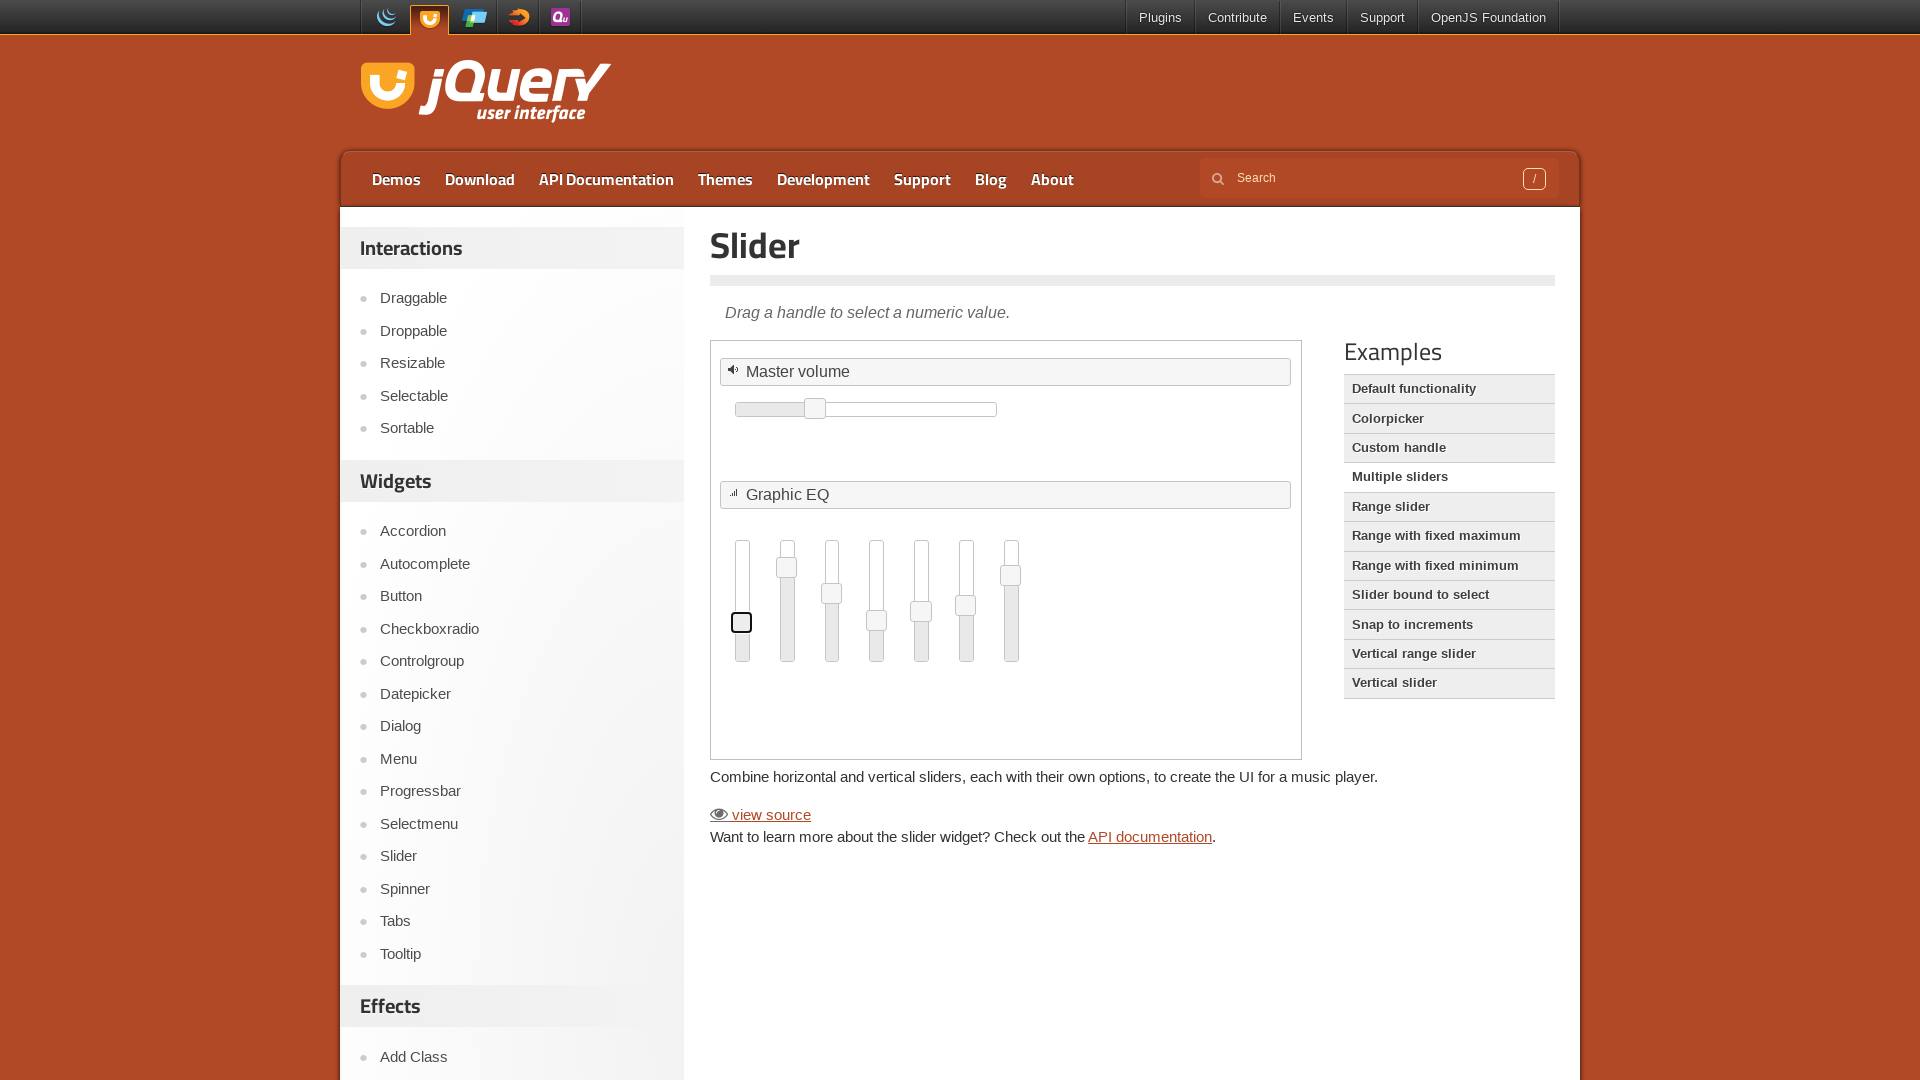

Located vertical slider 2
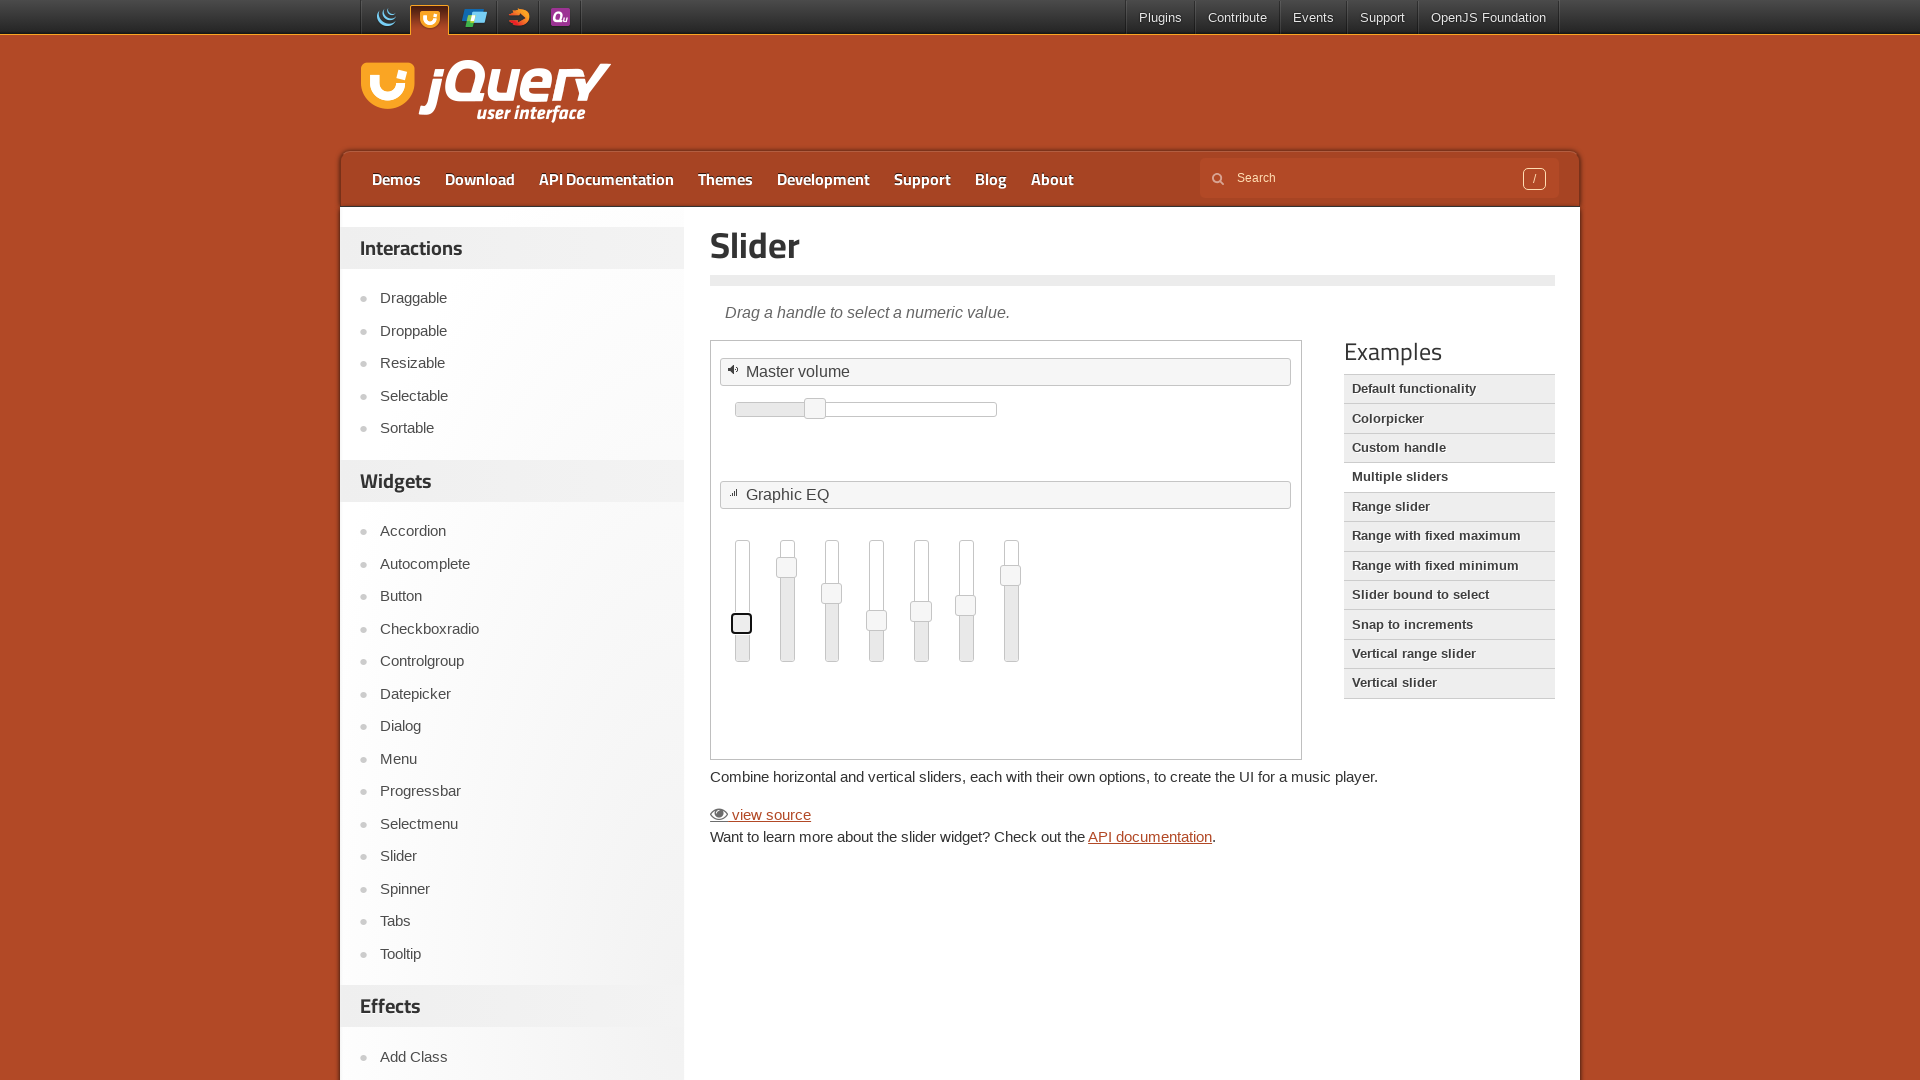

Clicked vertical slider 2 at (787, 567) on iframe.demo-frame >> nth=0 >> internal:control=enter-frame >> xpath=//*[@id='eq'
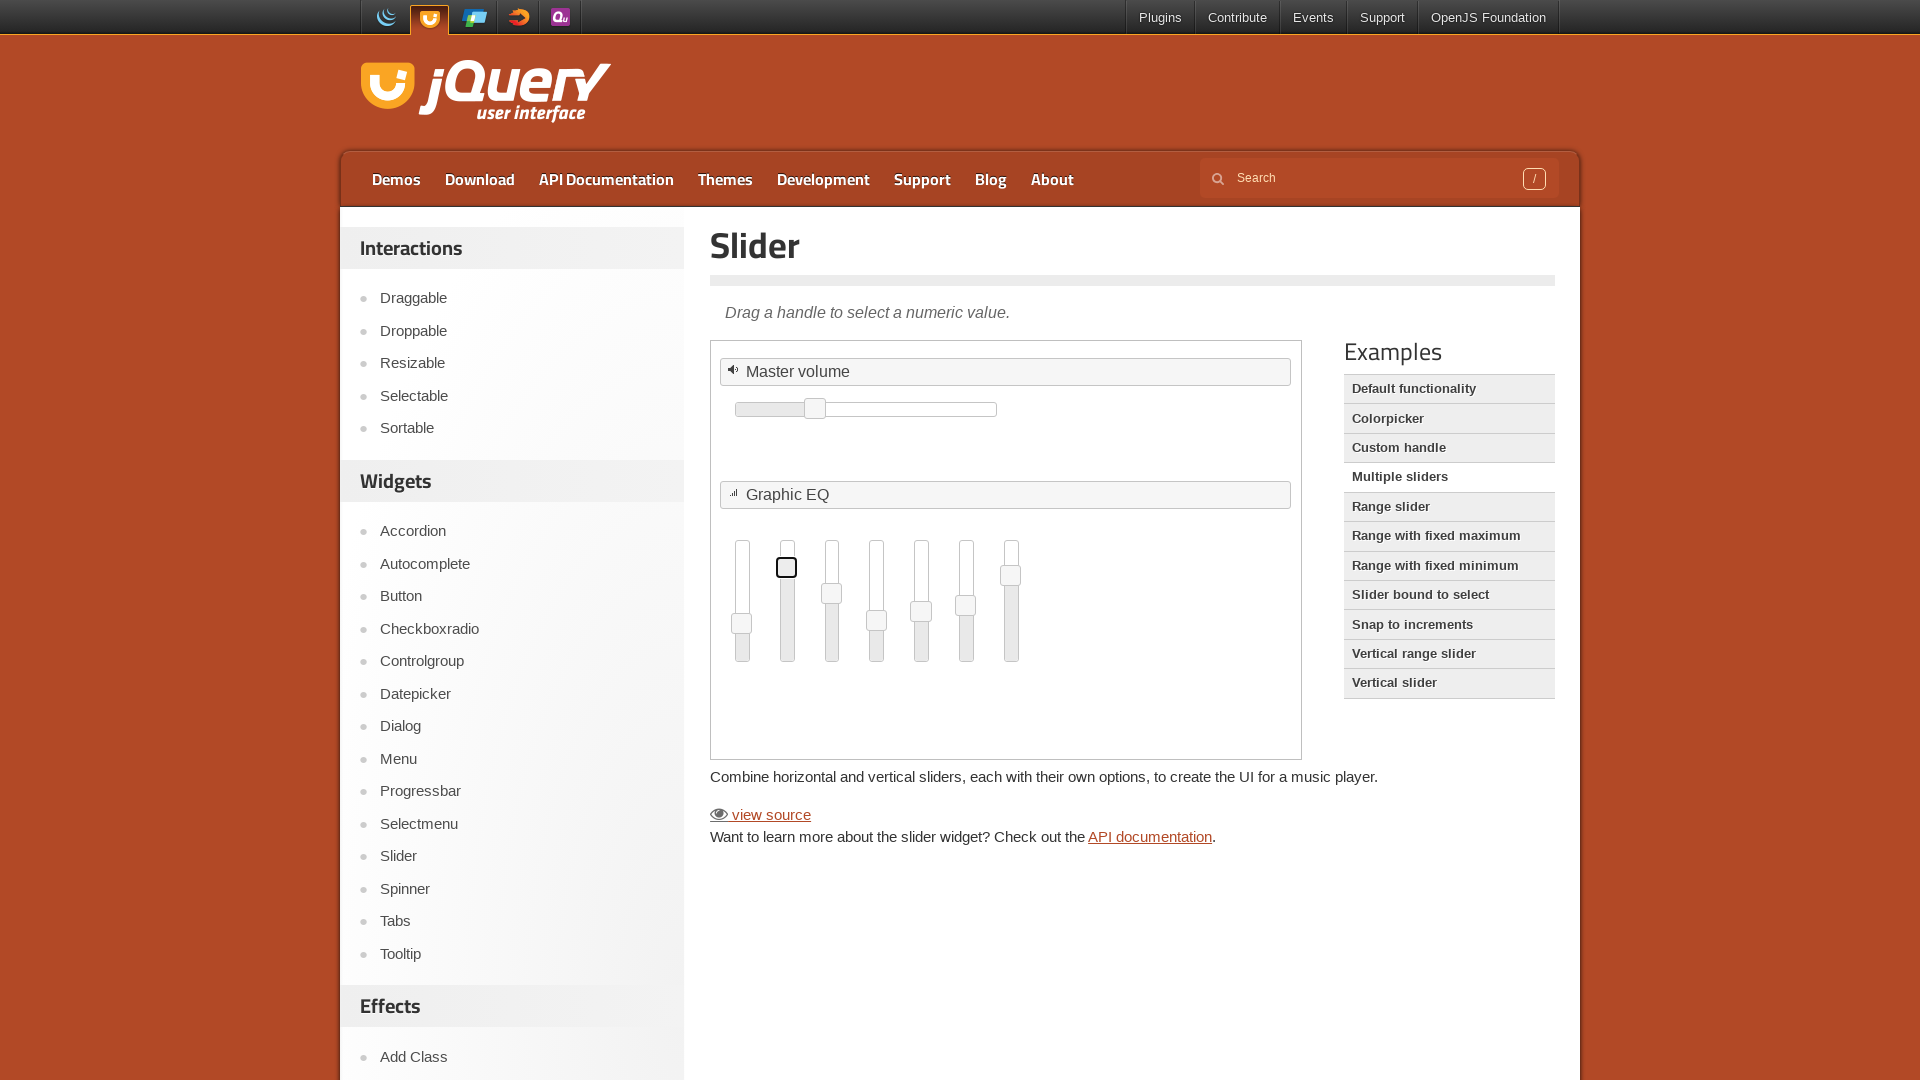

Pressed ArrowUp 100 times on vertical slider 2 (moved up to maximum) on iframe.demo-frame >> nth=0 >> internal:control=enter-frame >> xpath=//*[@id='eq'
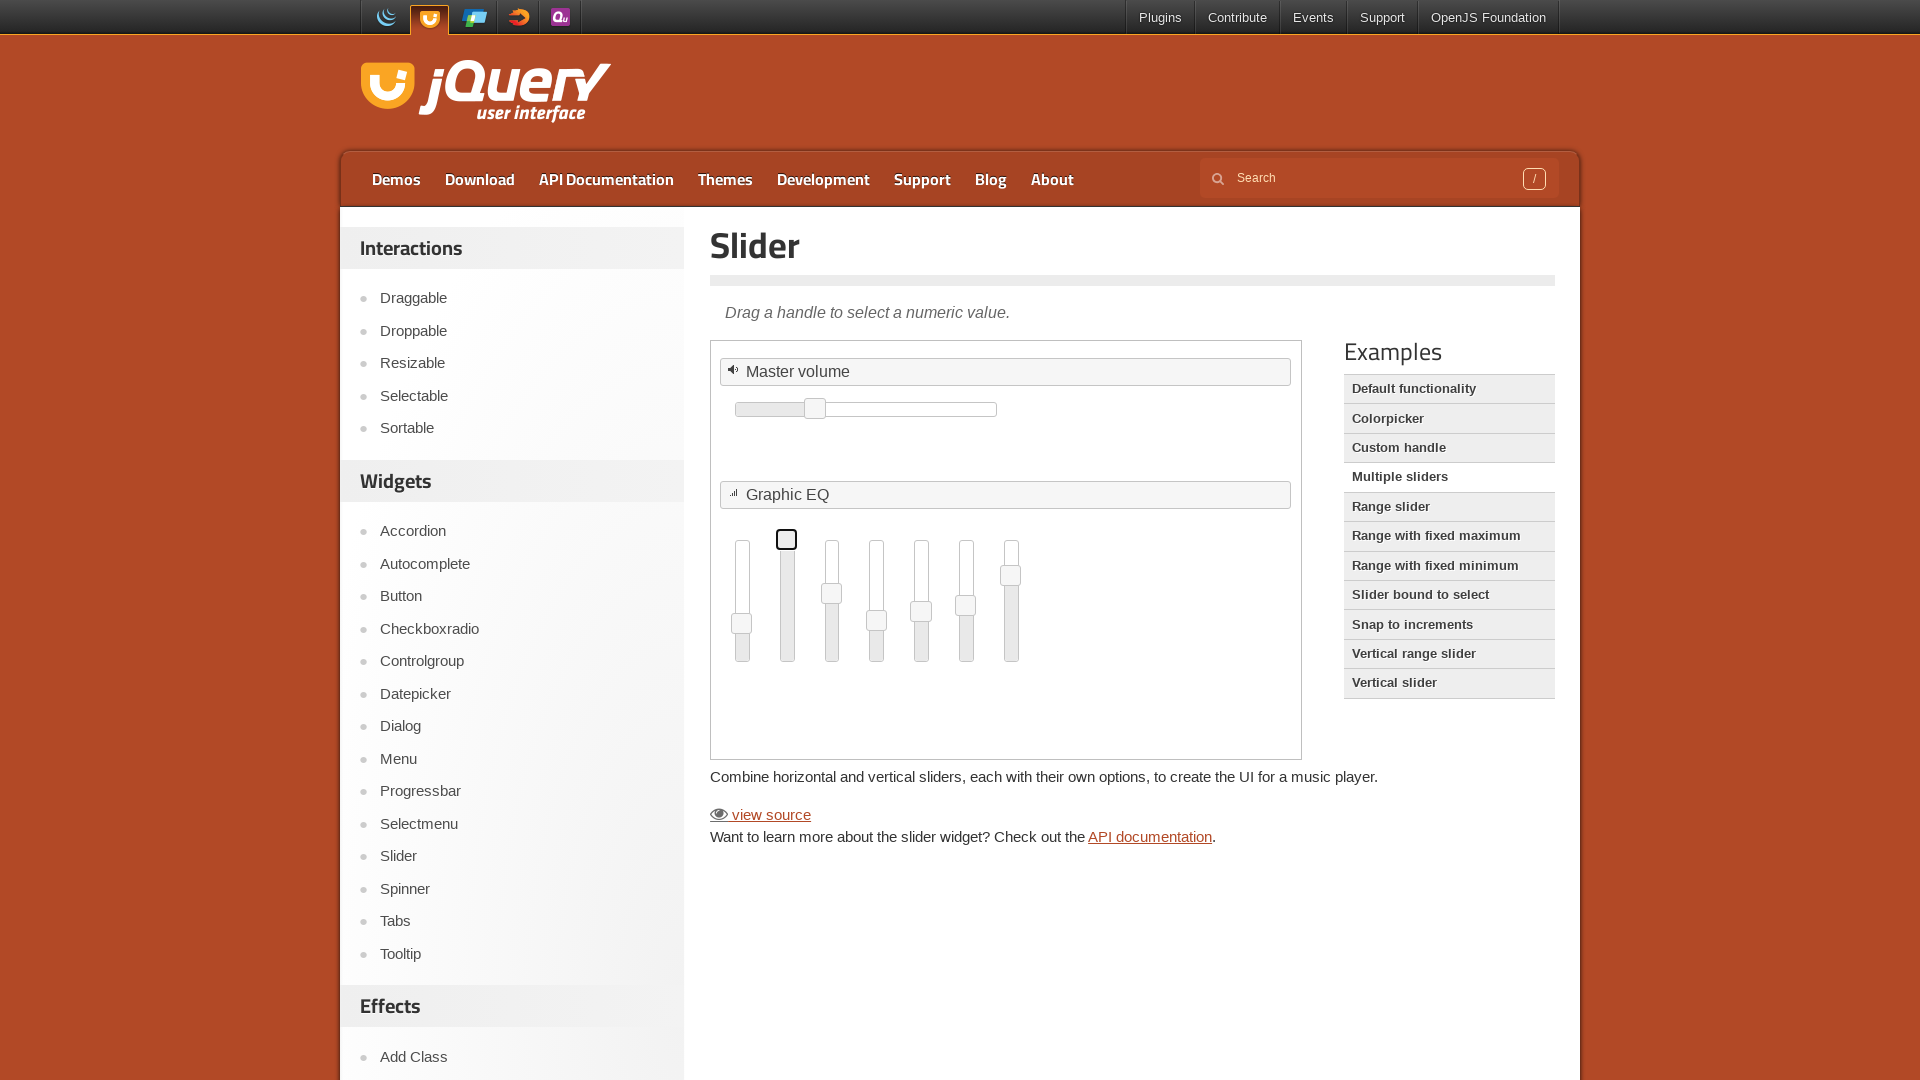

Pressed ArrowDown 70 times on vertical slider 2 (moved down from max to position 30) on iframe.demo-frame >> nth=0 >> internal:control=enter-frame >> xpath=//*[@id='eq'
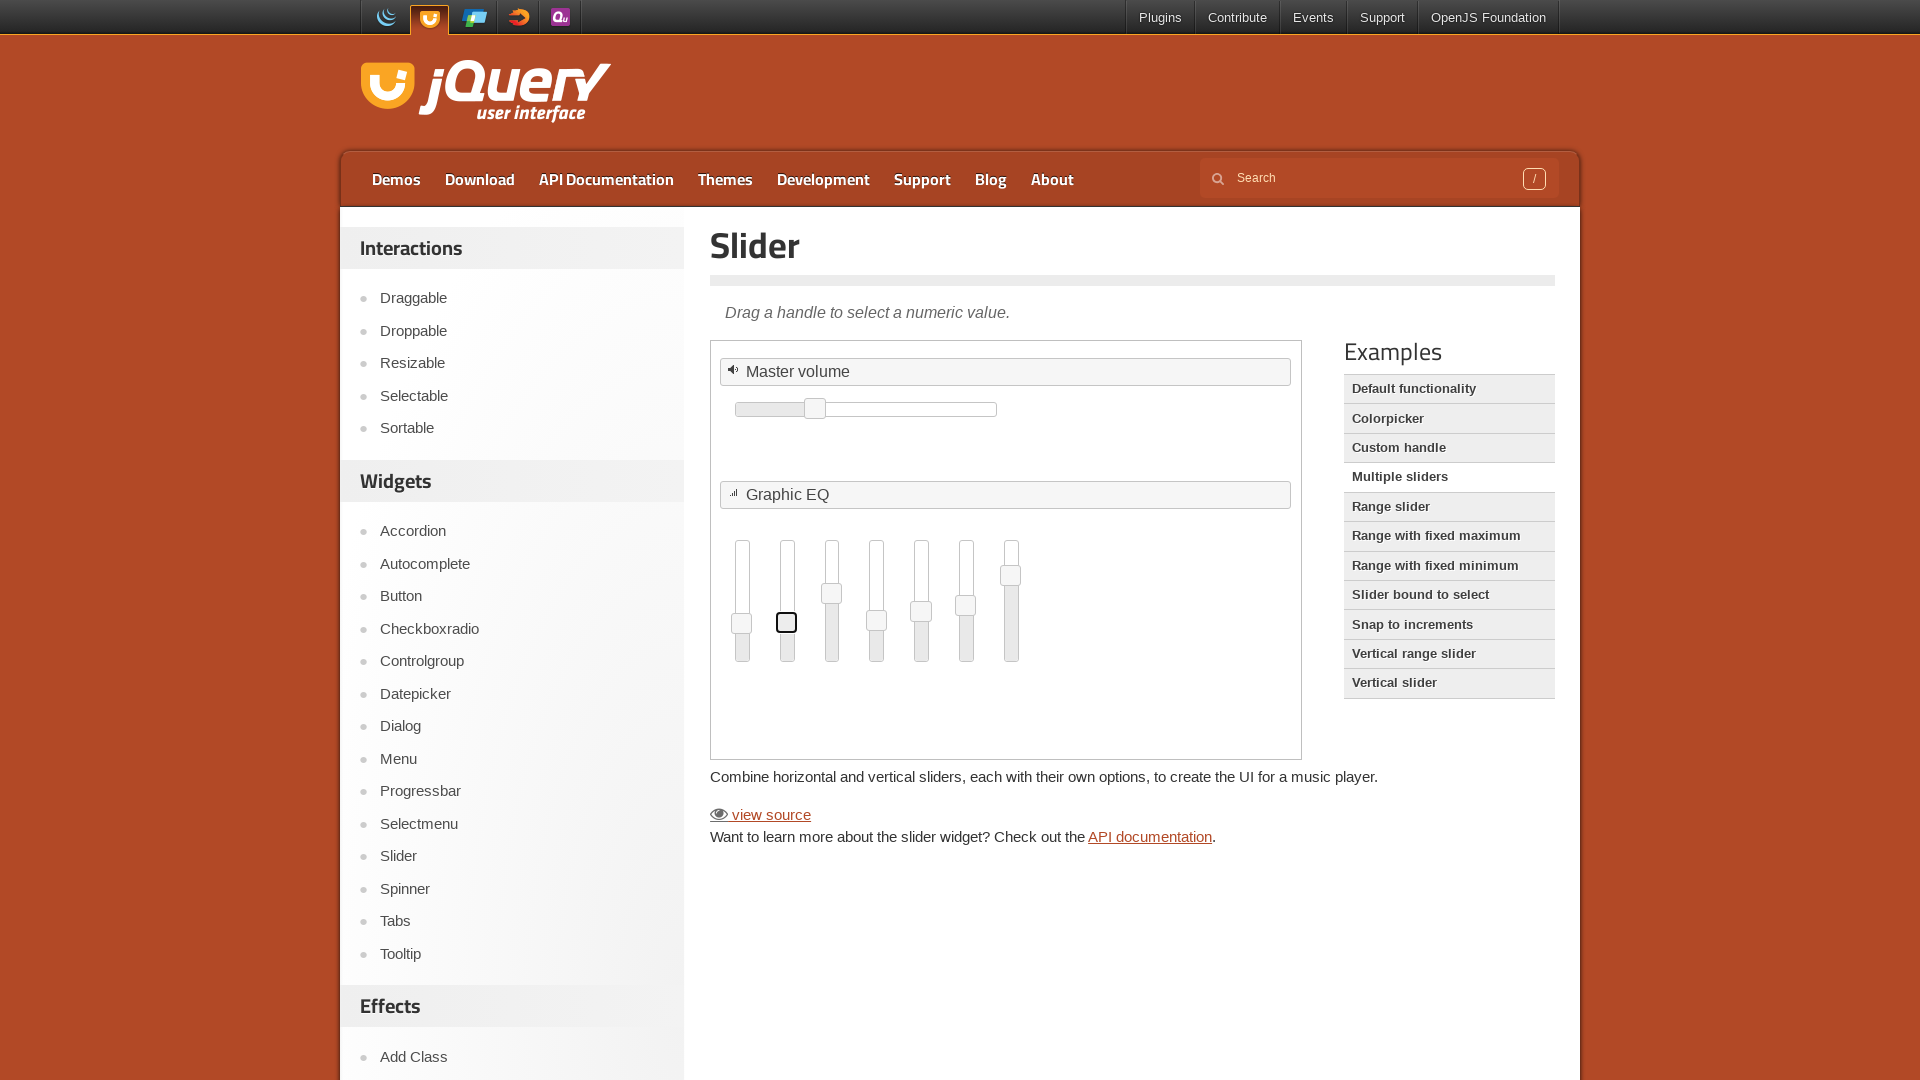

Located vertical slider 3
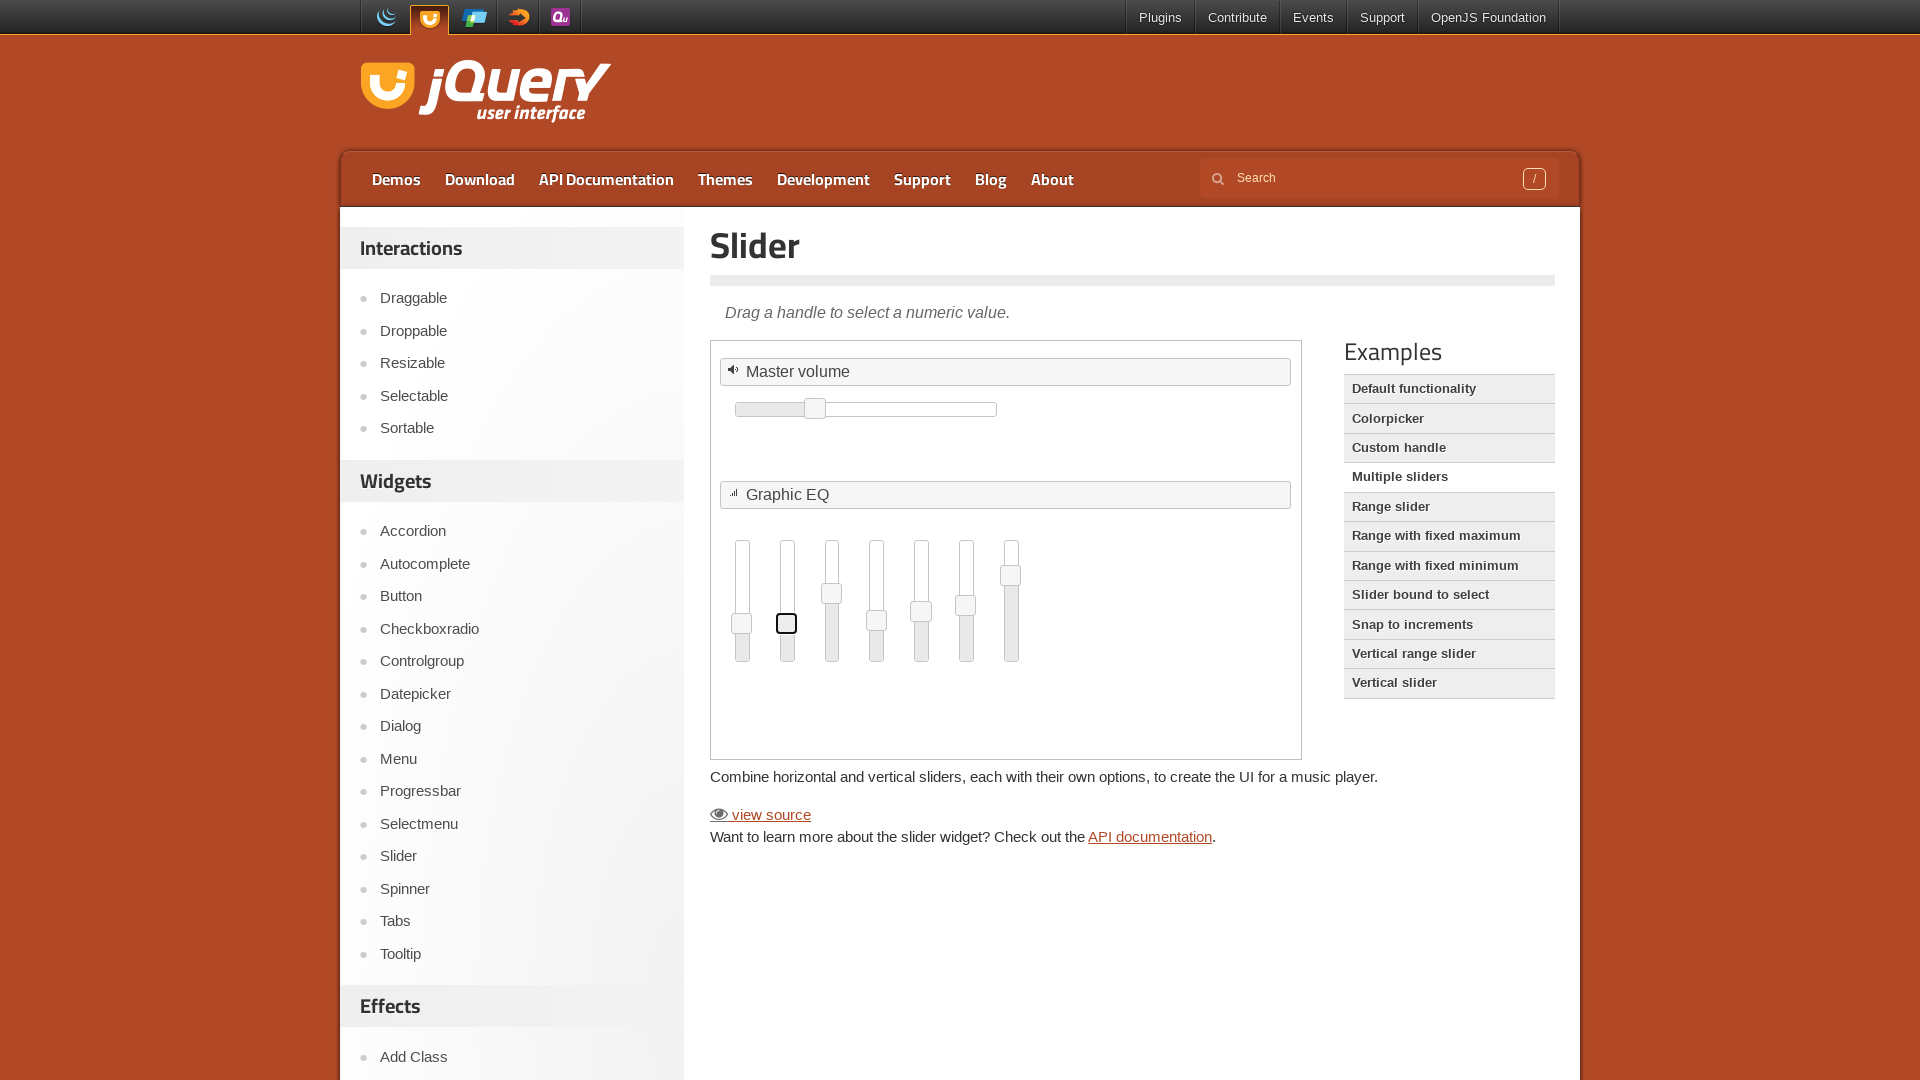

Clicked vertical slider 3 at (832, 594) on iframe.demo-frame >> nth=0 >> internal:control=enter-frame >> xpath=//*[@id='eq'
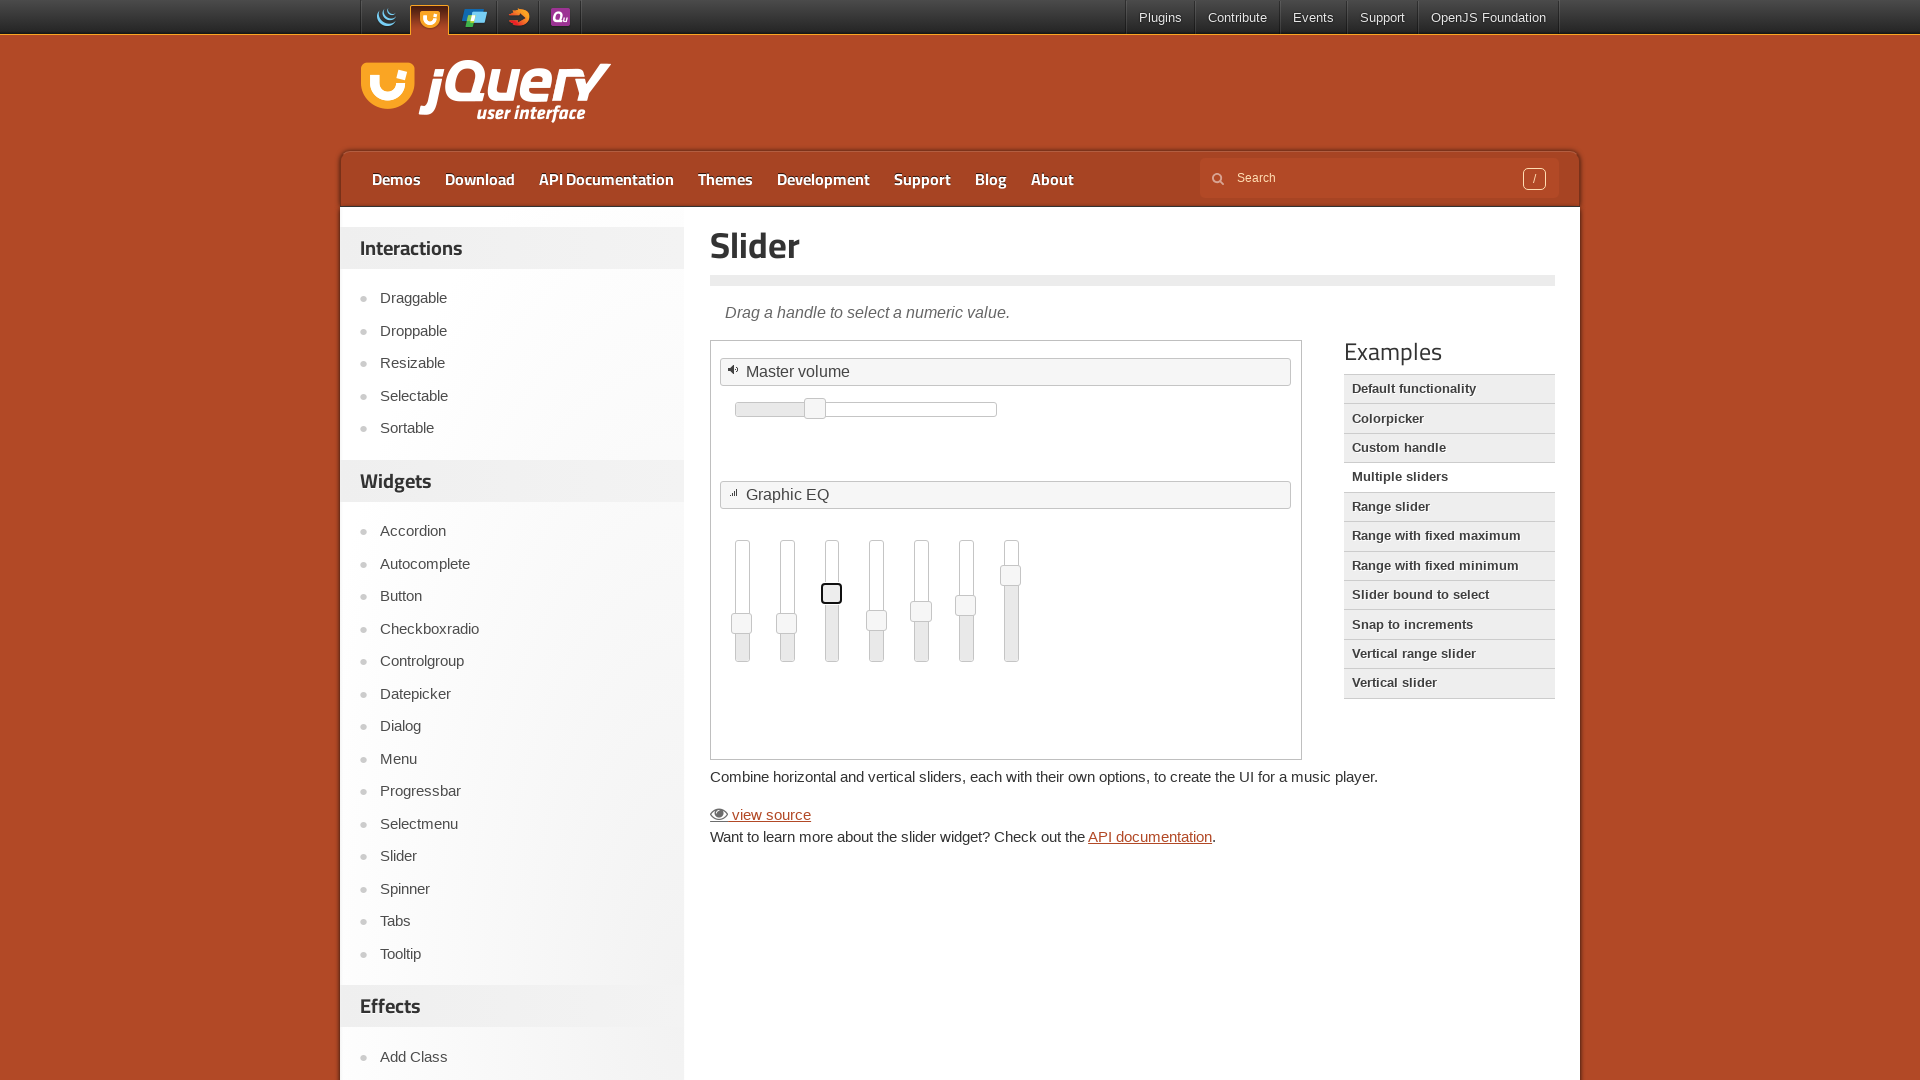

Pressed ArrowUp 100 times on vertical slider 3 (moved up to maximum) on iframe.demo-frame >> nth=0 >> internal:control=enter-frame >> xpath=//*[@id='eq'
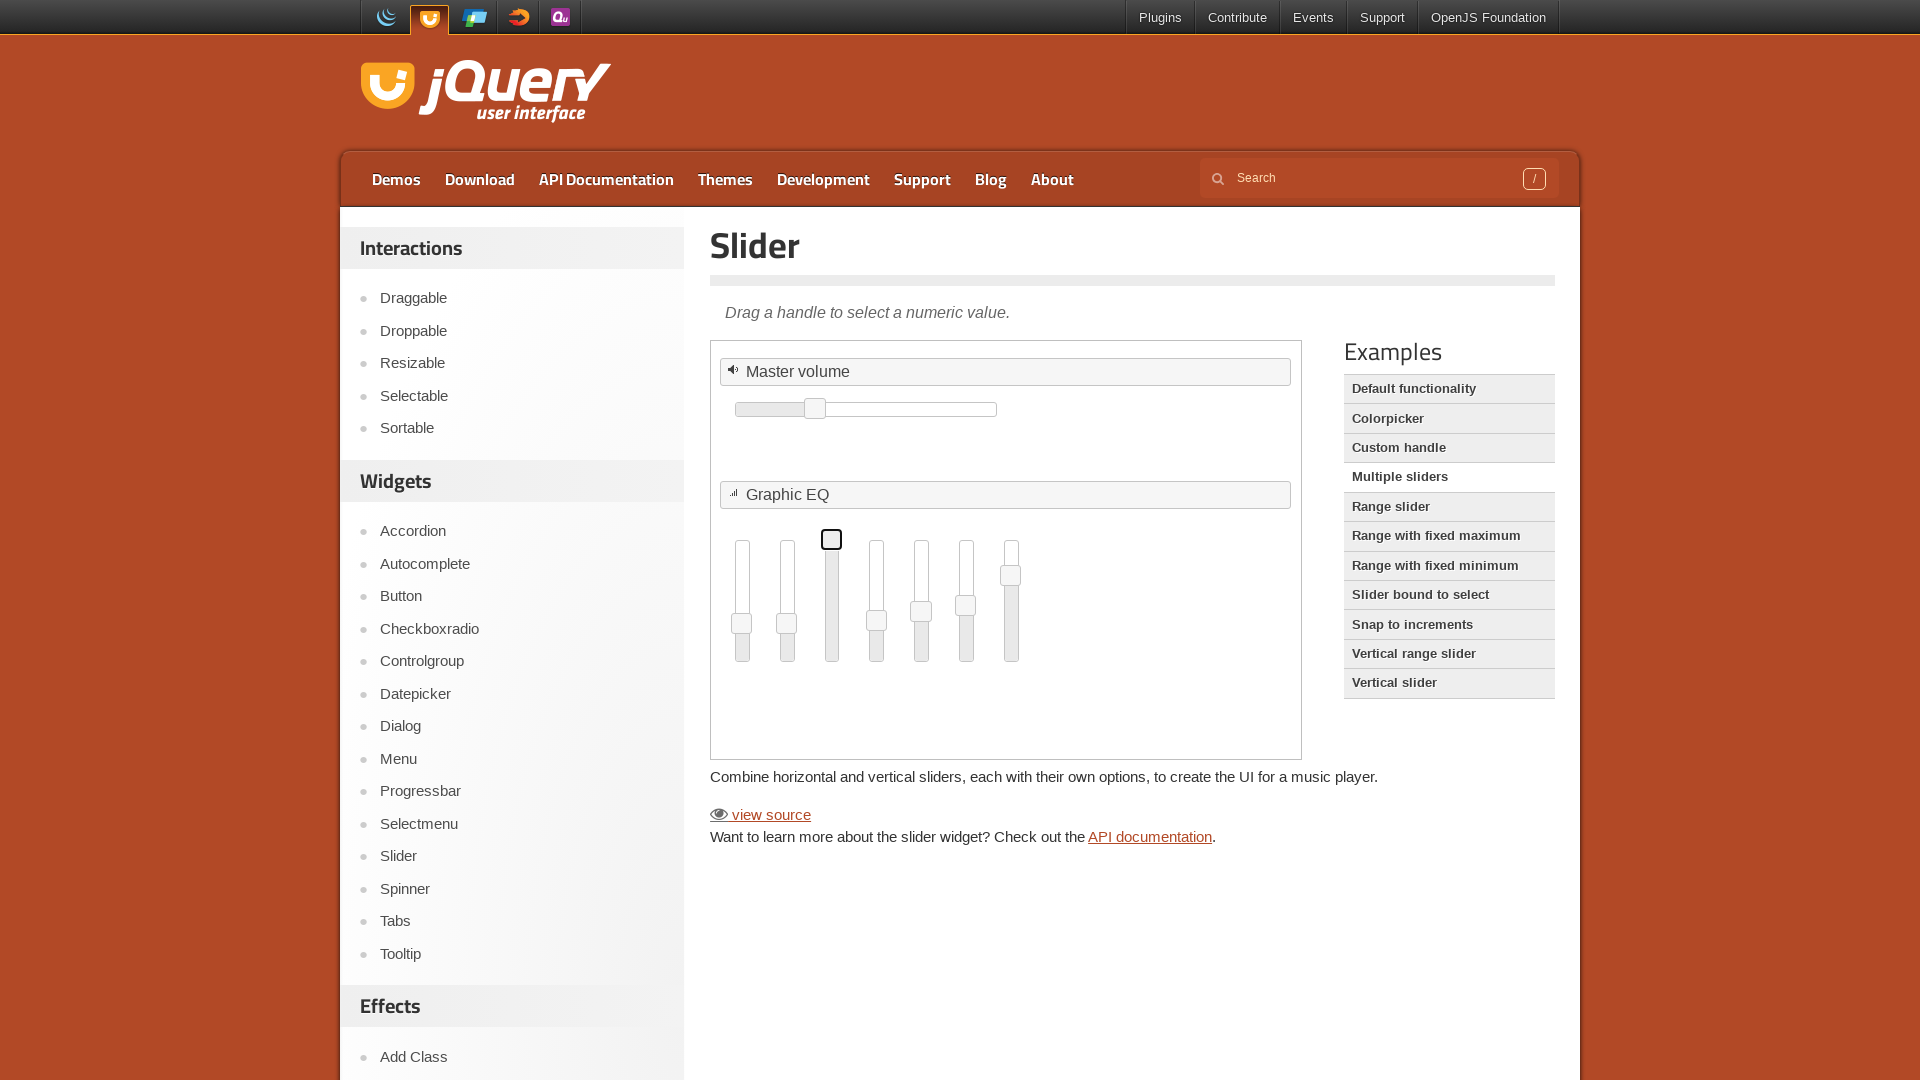

Pressed ArrowDown 70 times on vertical slider 3 (moved down from max to position 30) on iframe.demo-frame >> nth=0 >> internal:control=enter-frame >> xpath=//*[@id='eq'
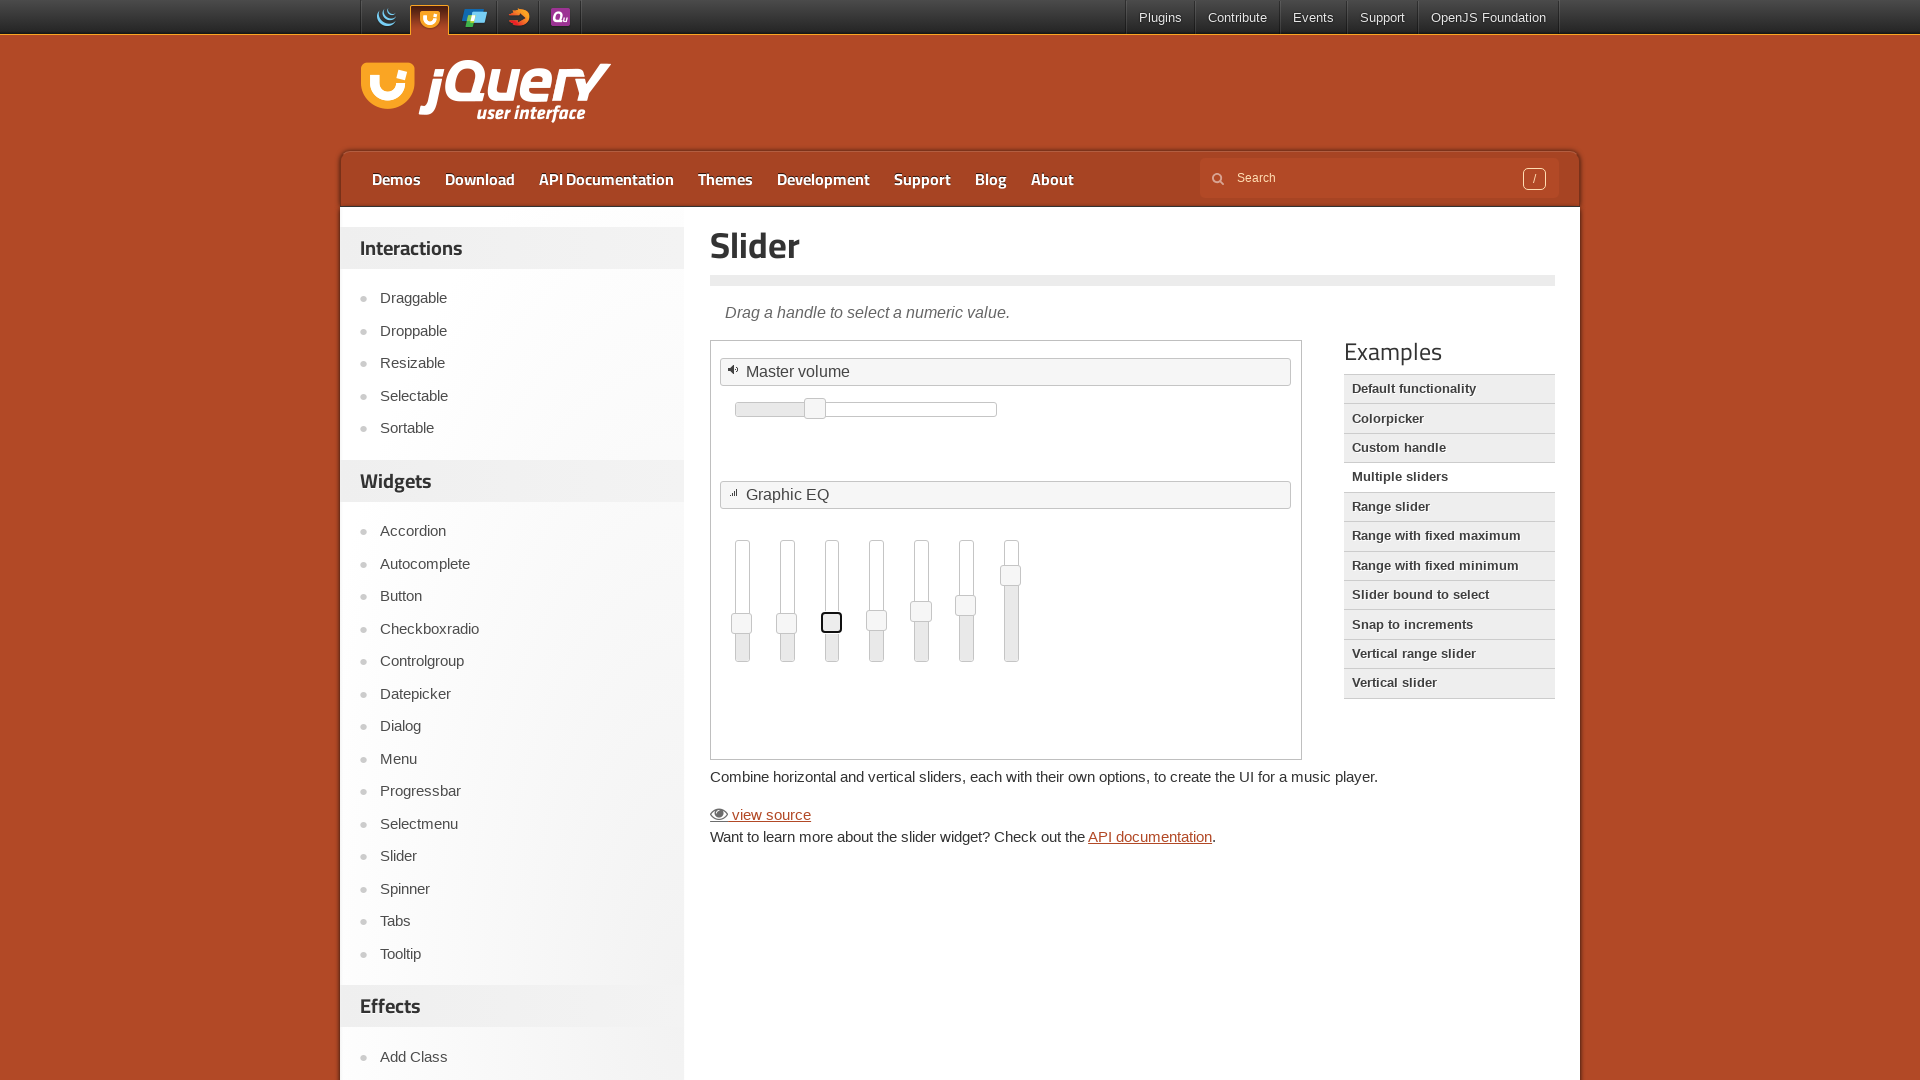

Located vertical slider 4
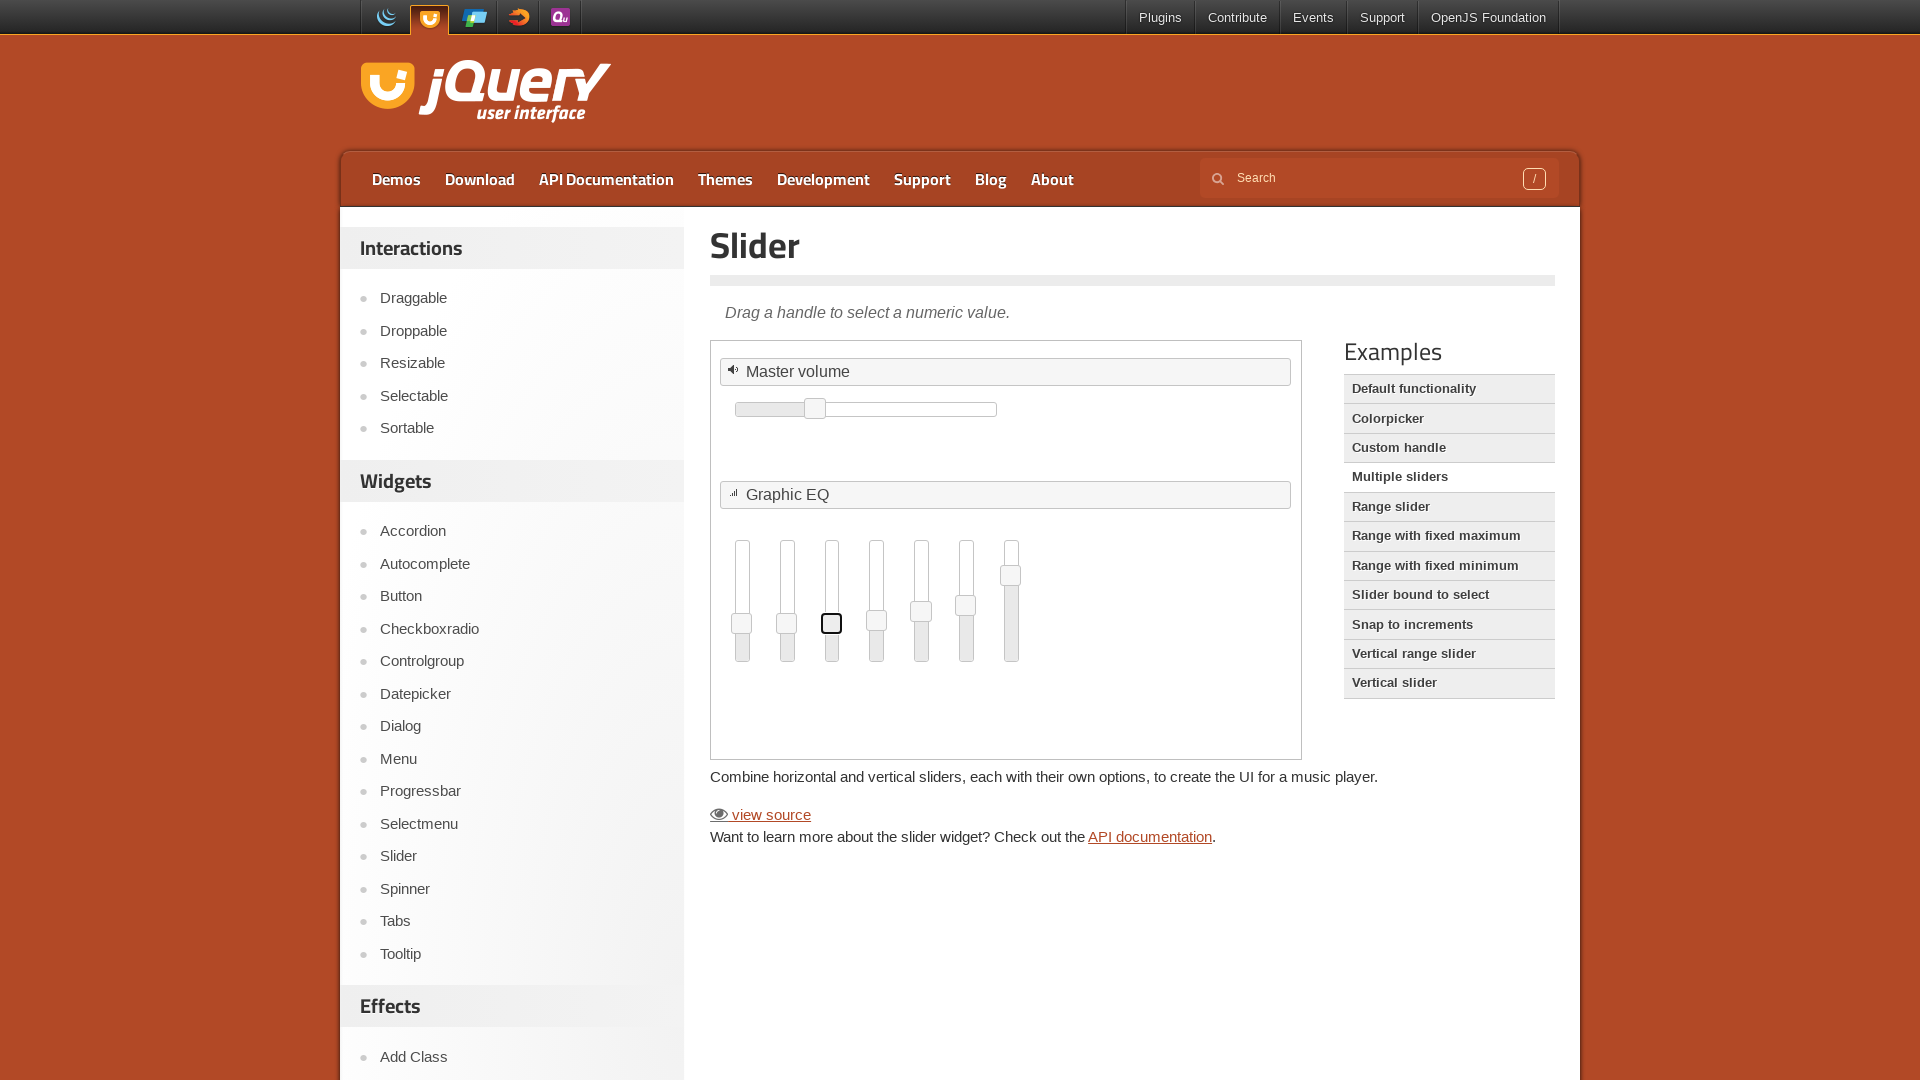

Clicked vertical slider 4 at (876, 620) on iframe.demo-frame >> nth=0 >> internal:control=enter-frame >> xpath=//*[@id='eq'
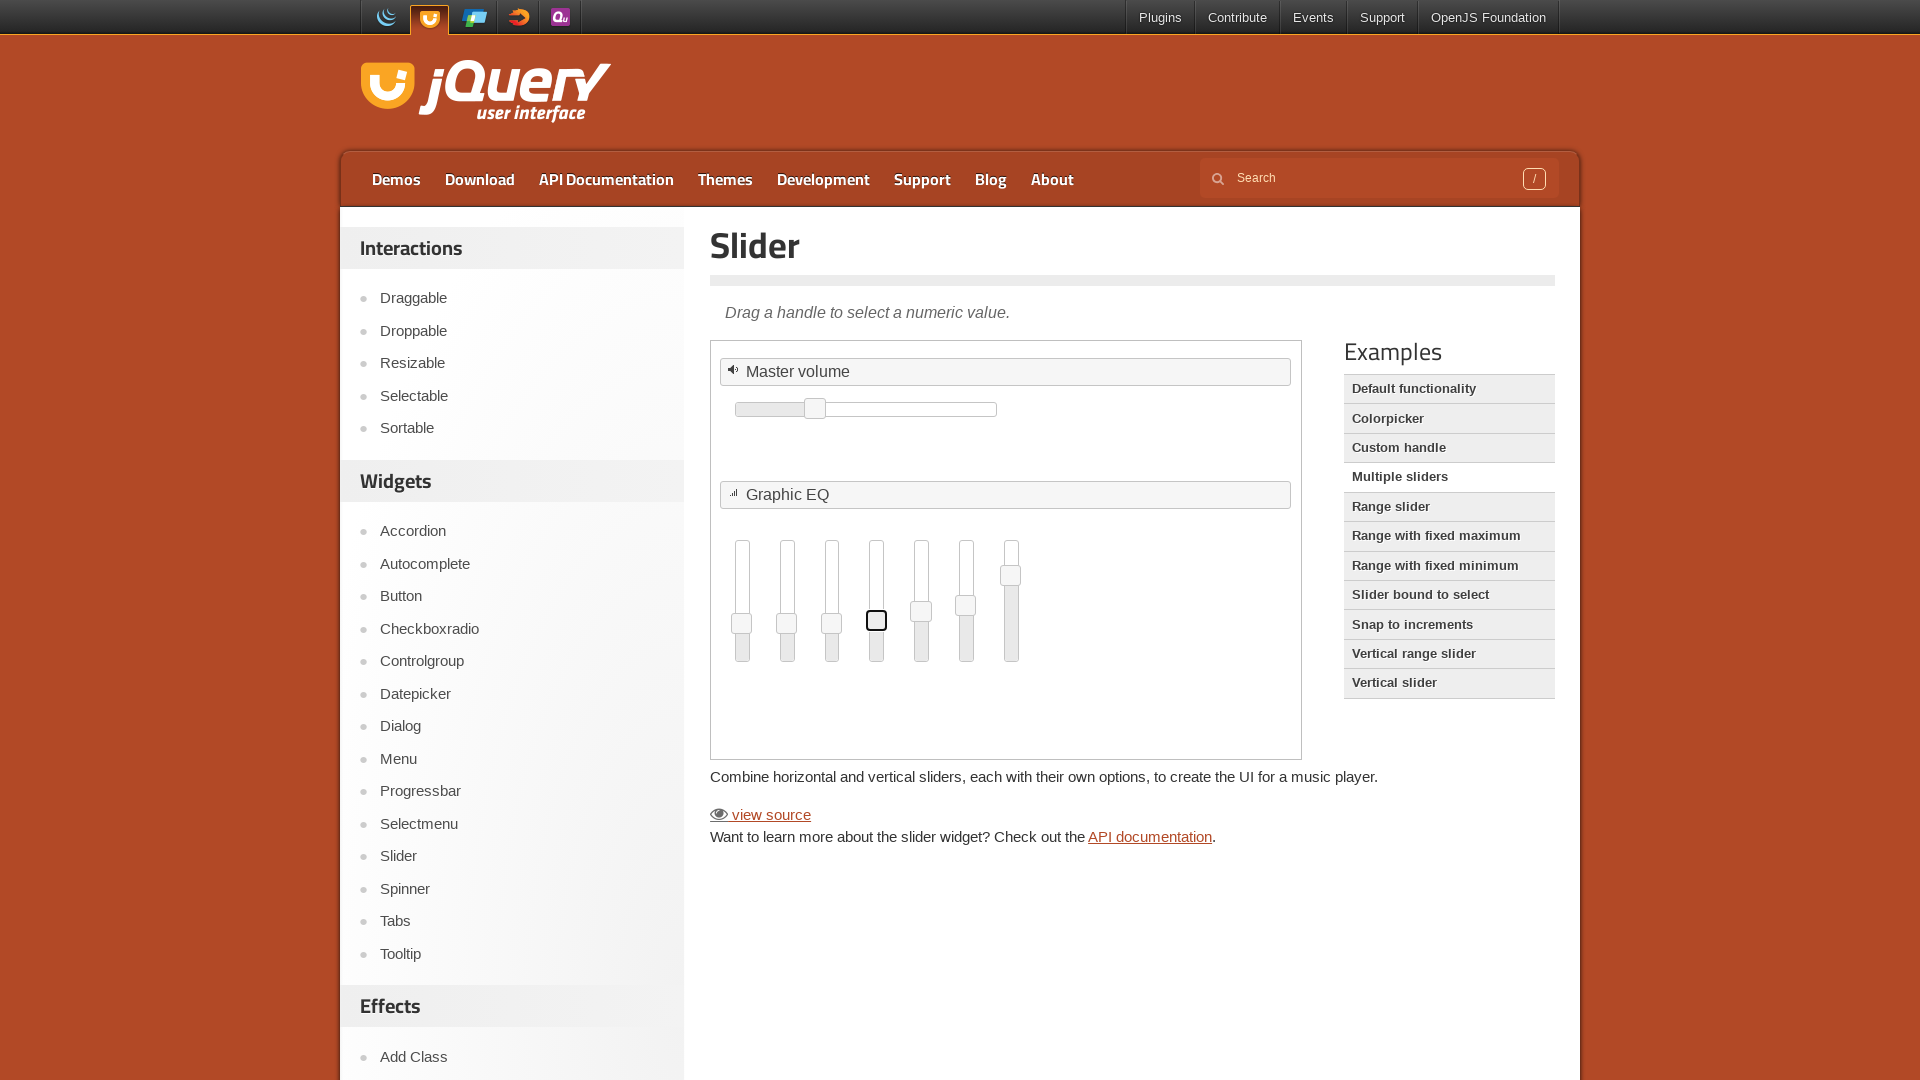

Pressed ArrowDown 20 times on vertical slider 4 (moved down) on iframe.demo-frame >> nth=0 >> internal:control=enter-frame >> xpath=//*[@id='eq'
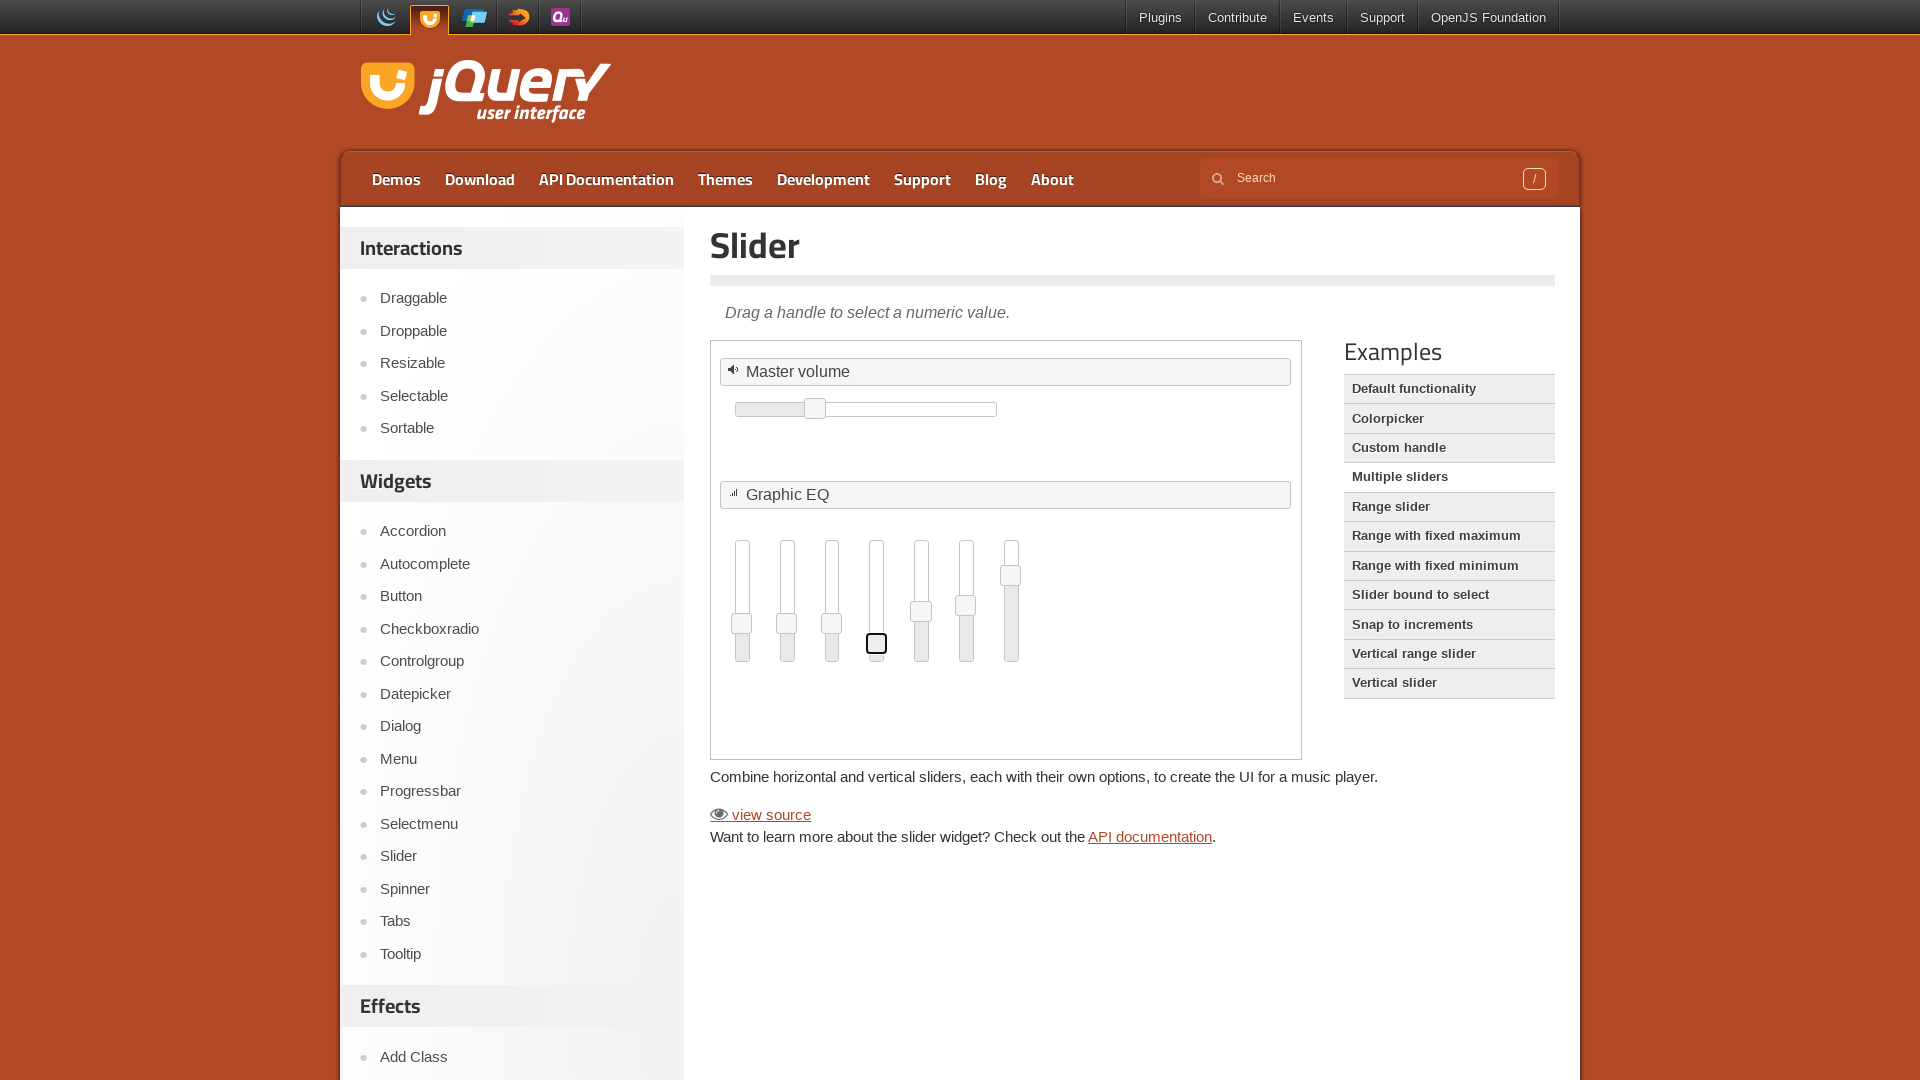

Pressed ArrowUp 100 times on vertical slider 4 (moved up to maximum) on iframe.demo-frame >> nth=0 >> internal:control=enter-frame >> xpath=//*[@id='eq'
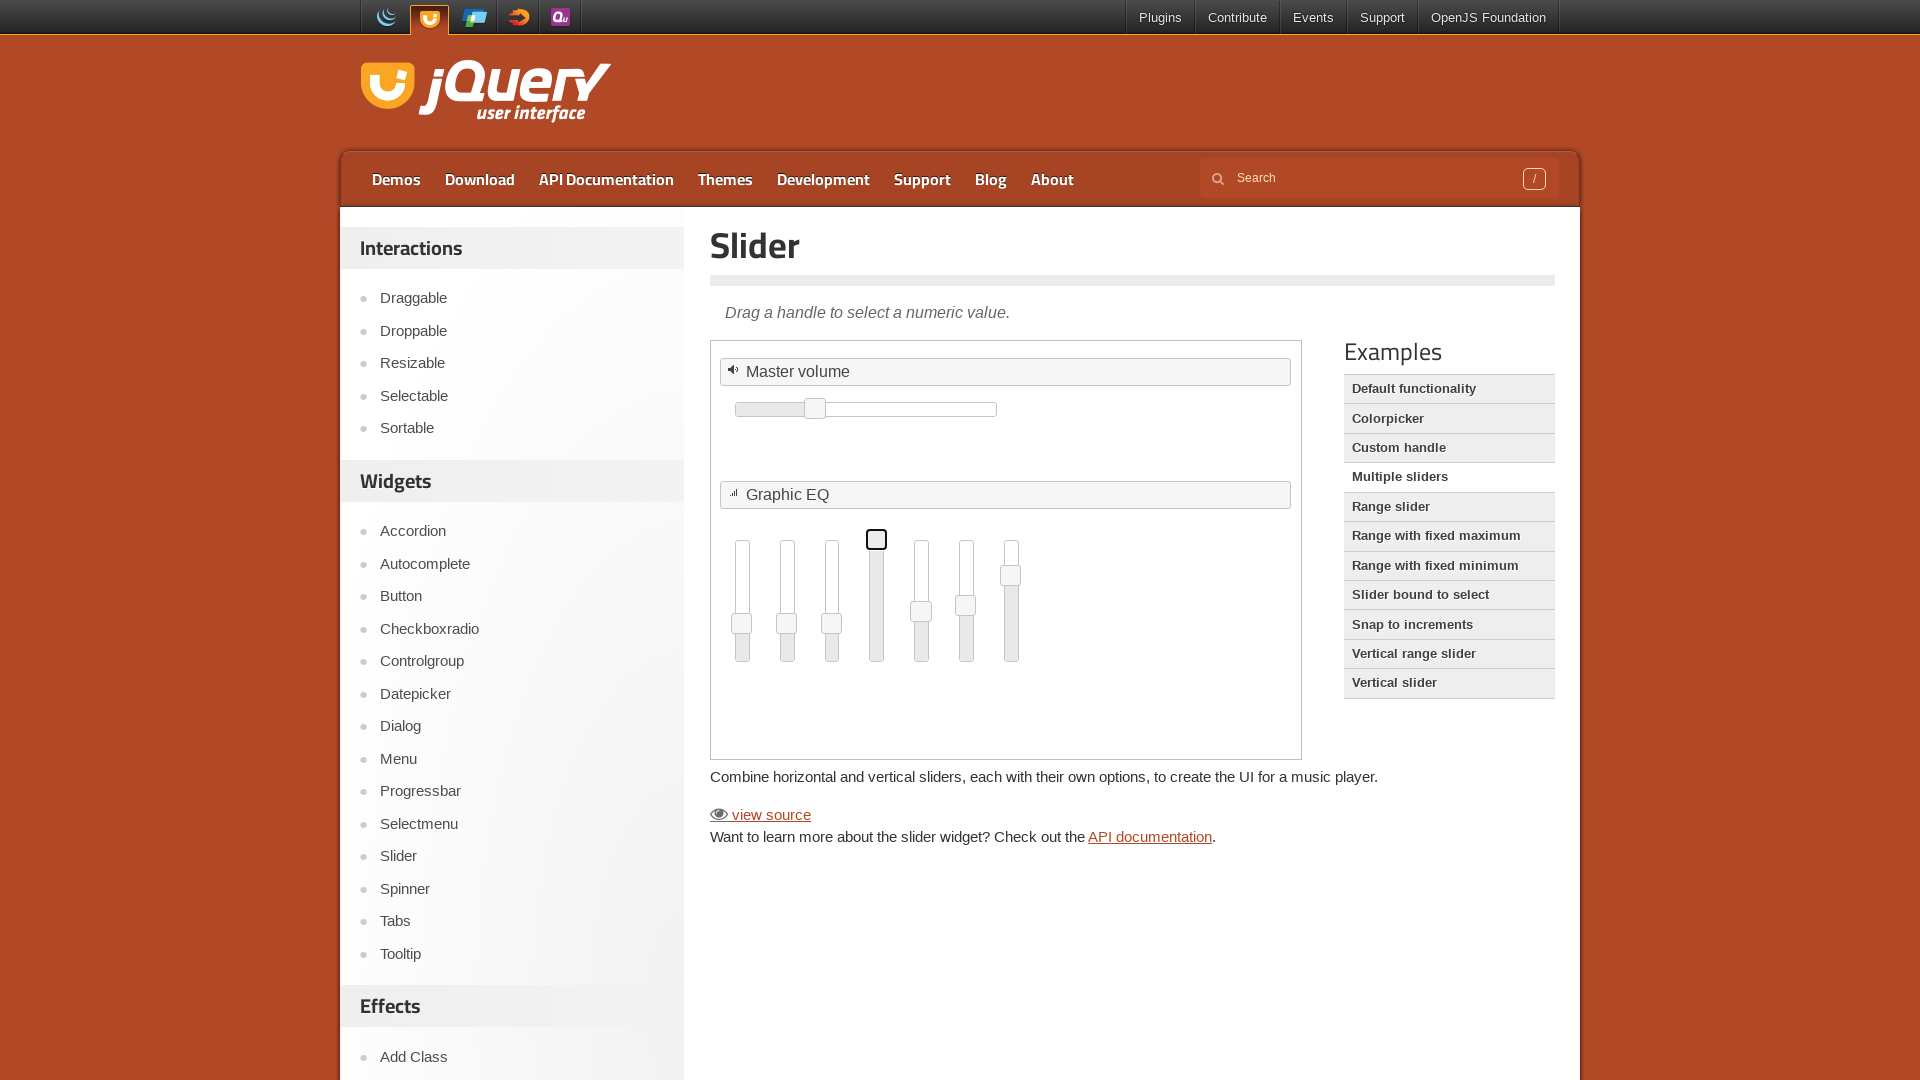

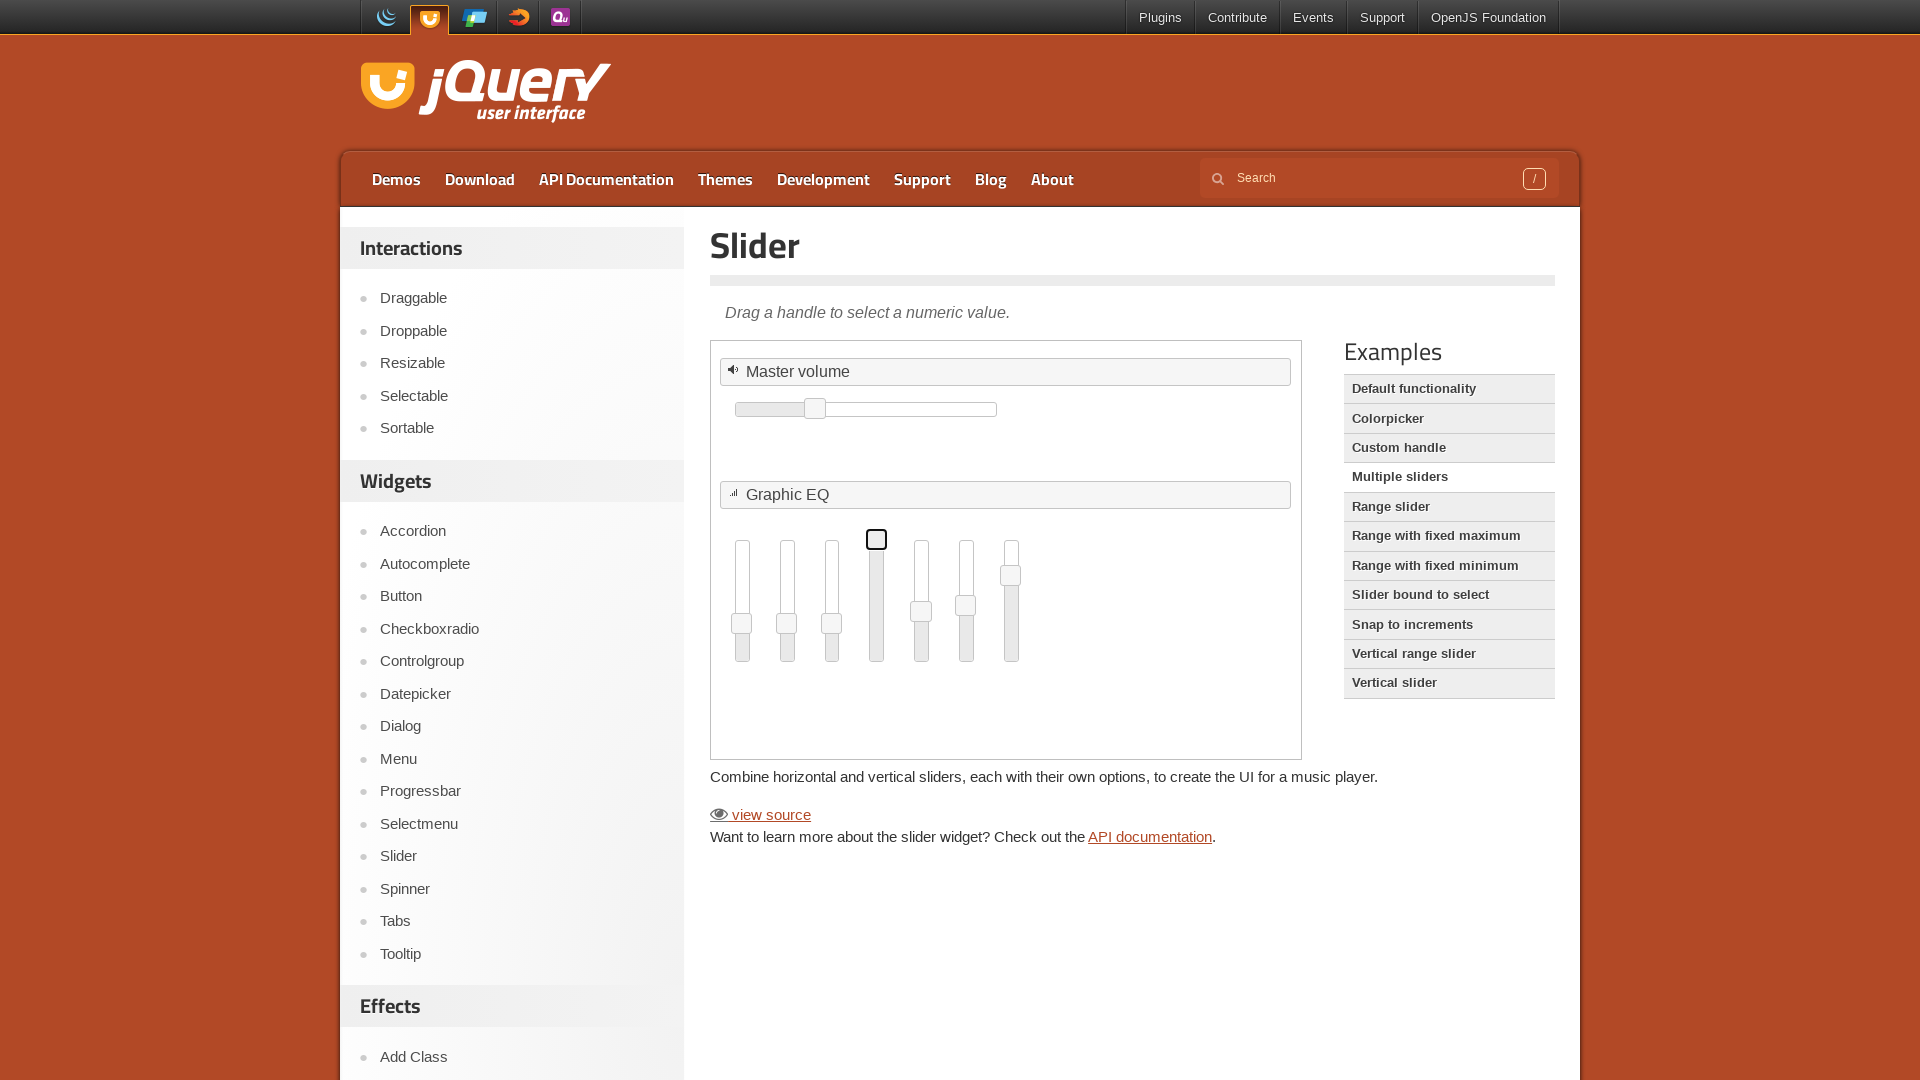